Tests the deal browsing functionality on HBL deals website by clicking "See More" button to load more deals, then clicking on individual deal cards to view their details, and navigating back to the main page.

Starting URL: https://hbl-web.peekaboo.guru/karachi/places/_all/all

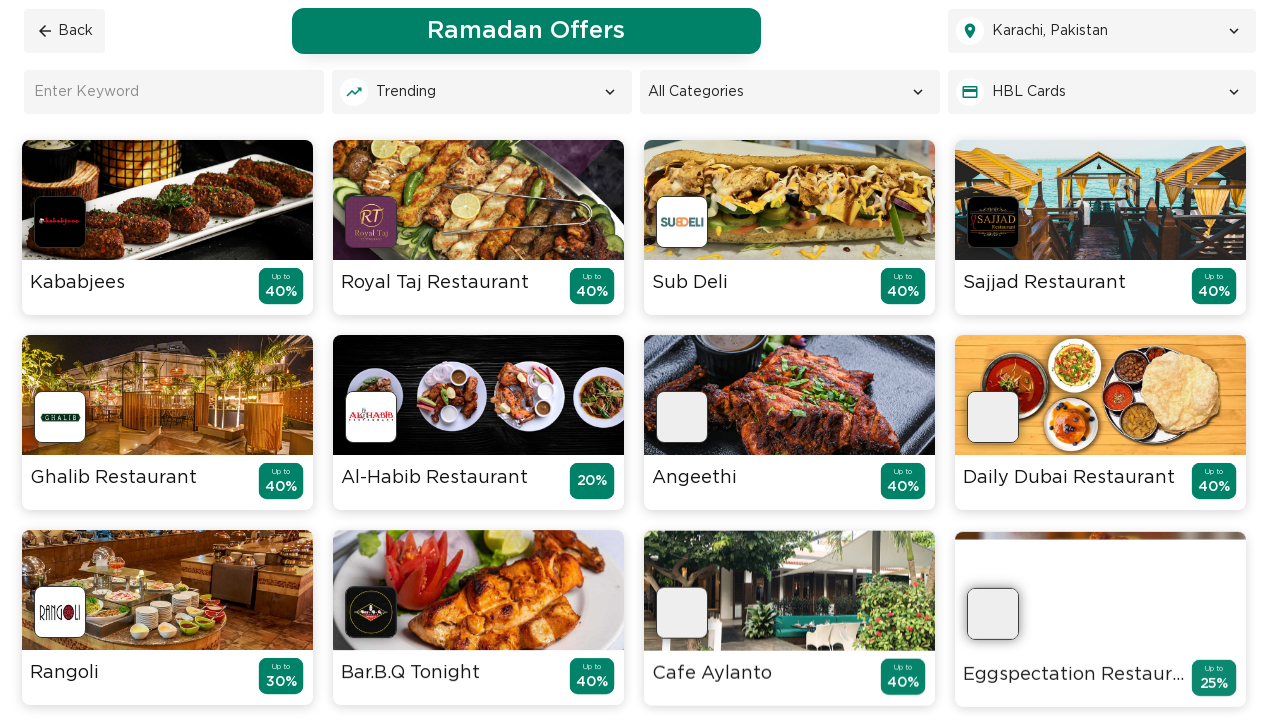

Waited for page to load (5 seconds timeout)
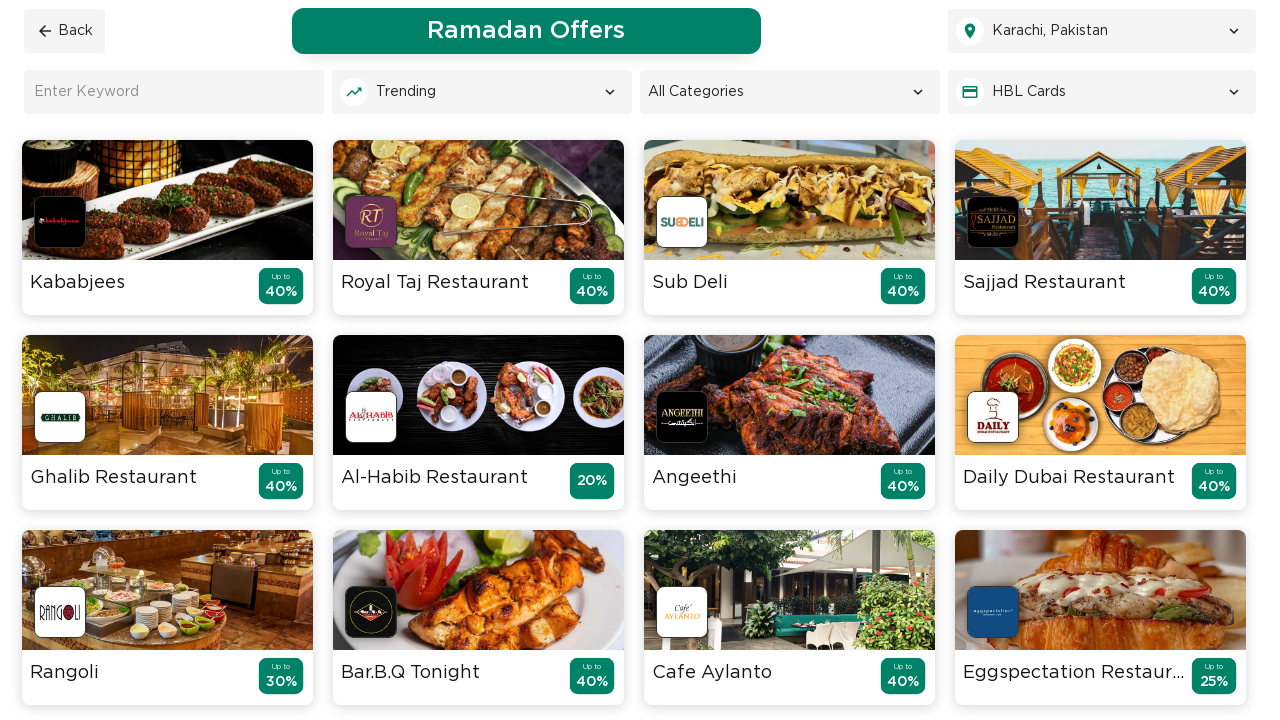

Clicked 'See More' button to load additional deals at (645, 644) on p.FlatButton__Text-sc-952pz8-1:has-text('See More') >> nth=0
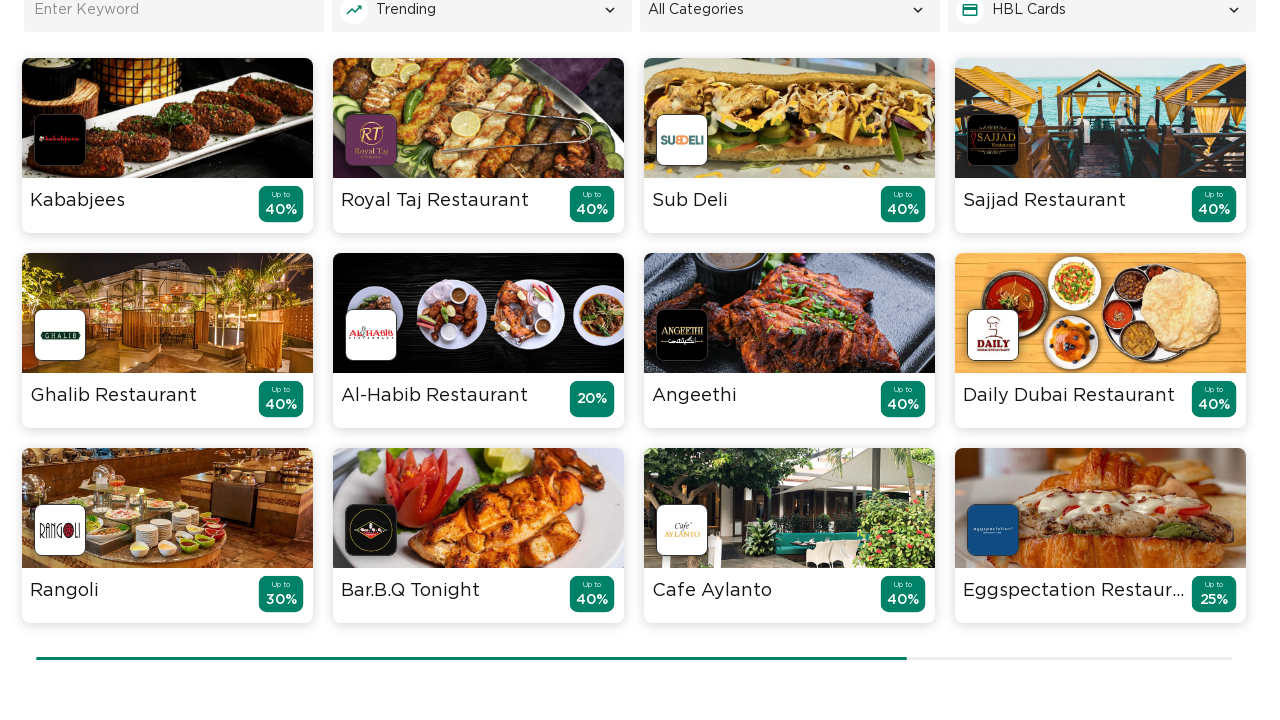

Waited for deals to load (5 seconds timeout)
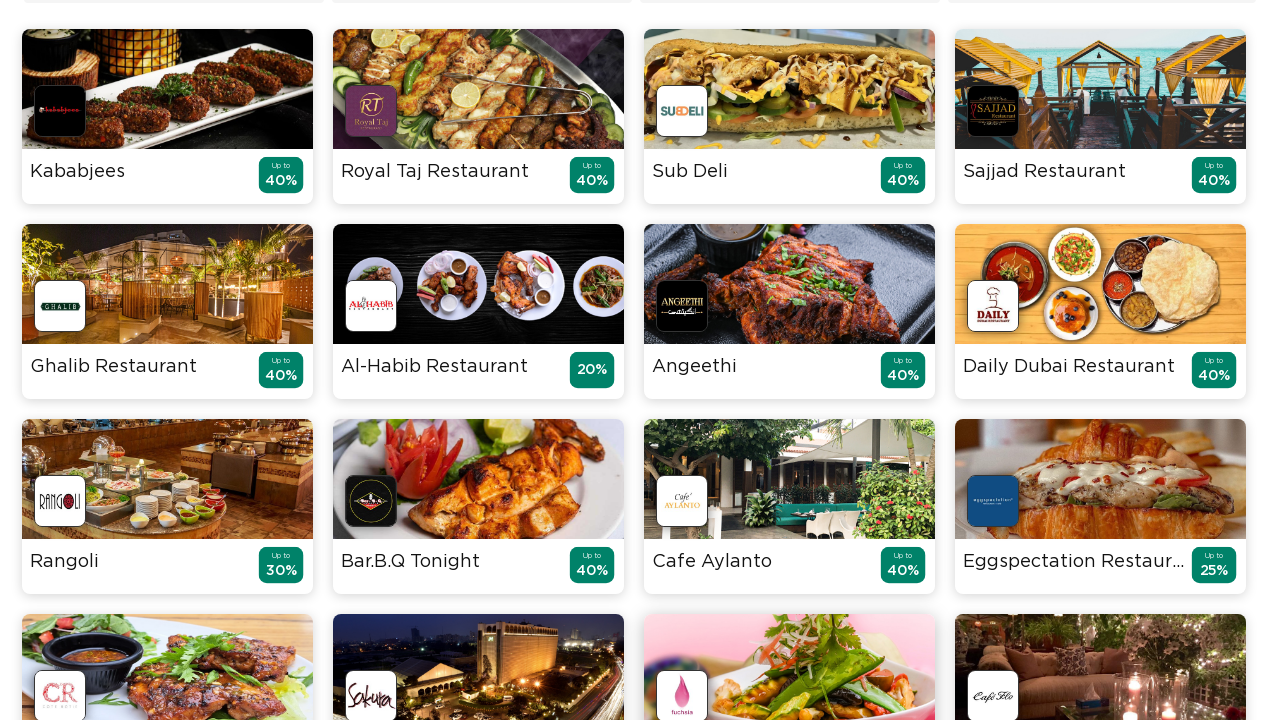

Clicked 'See More' button to load additional deals at (645, 644) on p.FlatButton__Text-sc-952pz8-1:has-text('See More') >> nth=0
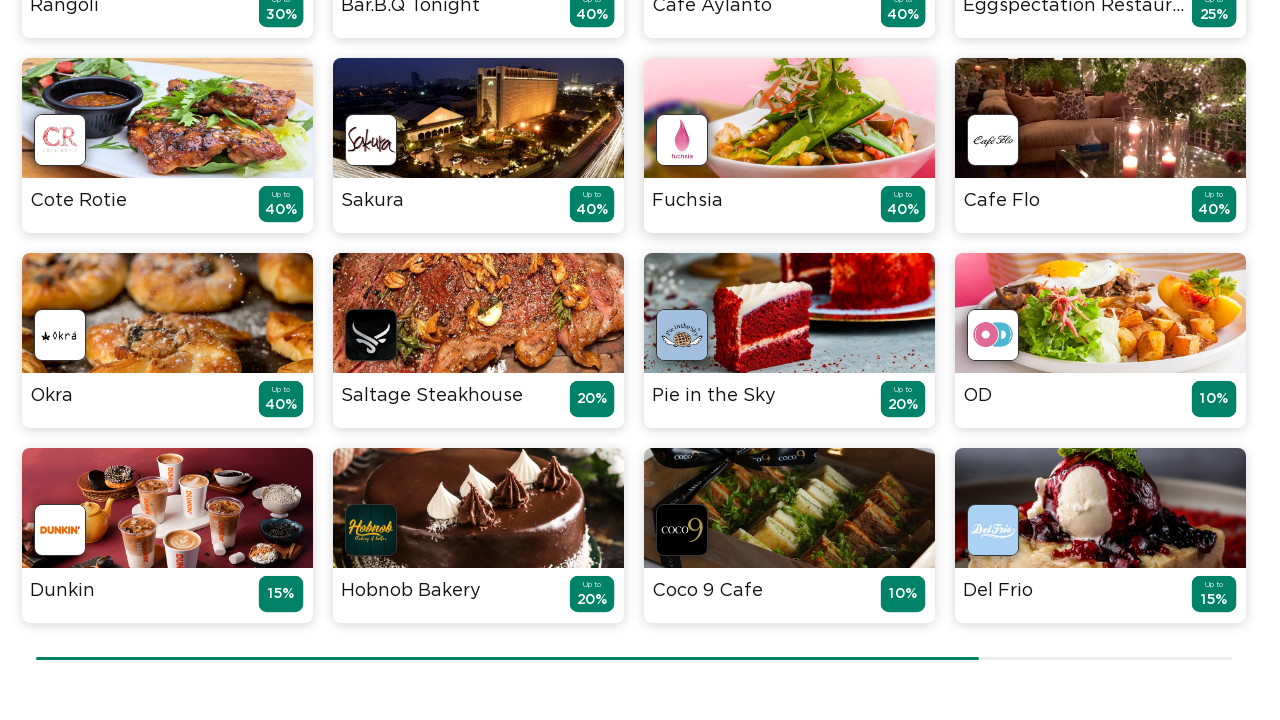

Waited for deals to load (5 seconds timeout)
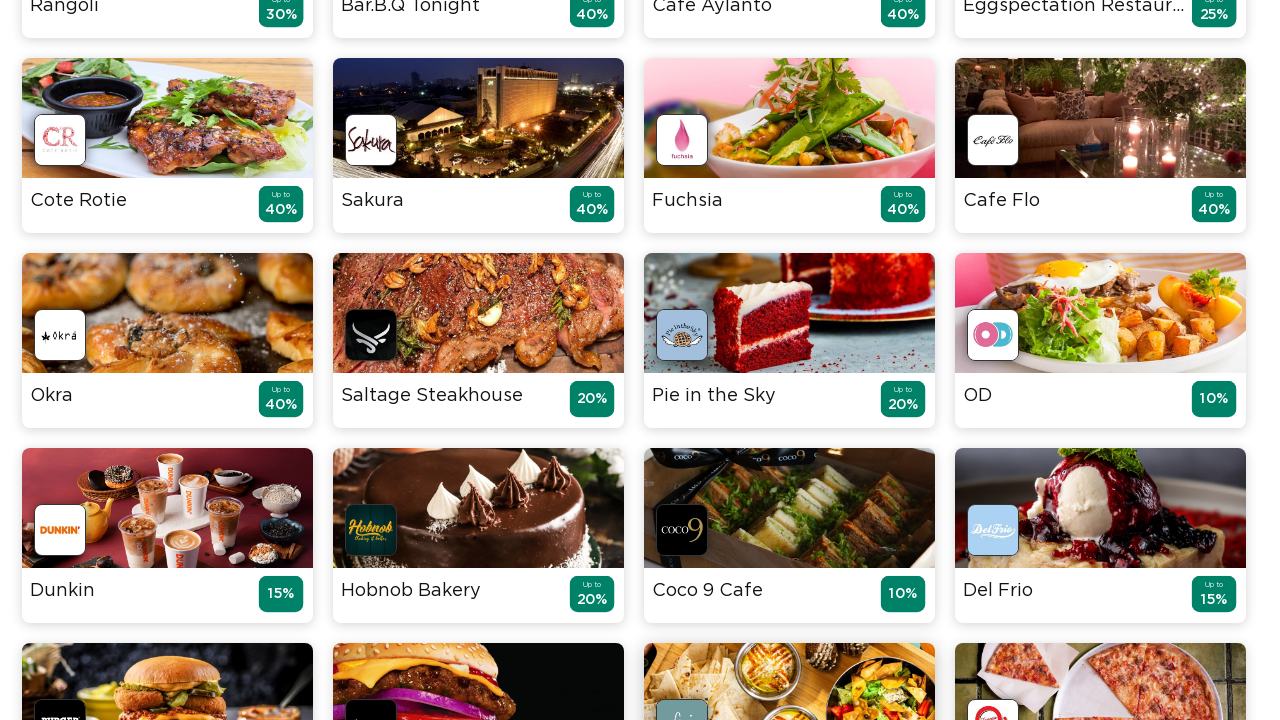

Clicked 'See More' button to load additional deals at (645, 644) on p.FlatButton__Text-sc-952pz8-1:has-text('See More') >> nth=0
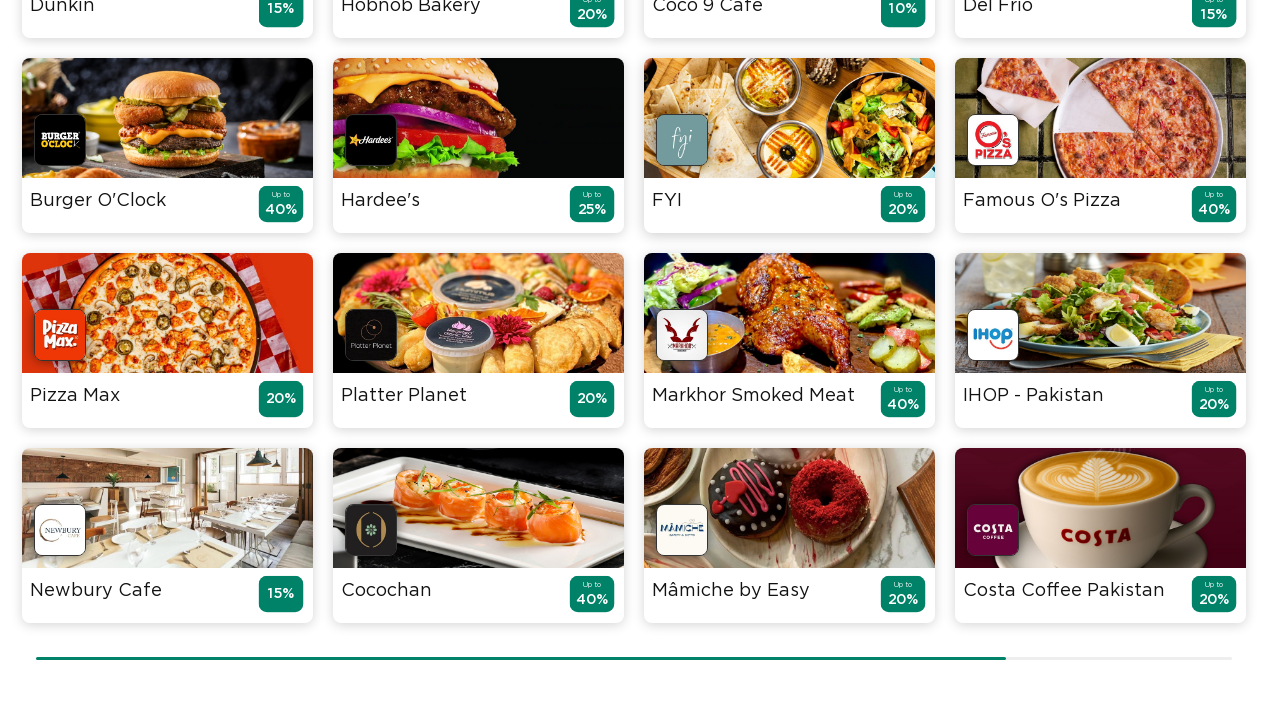

Waited for deals to load (5 seconds timeout)
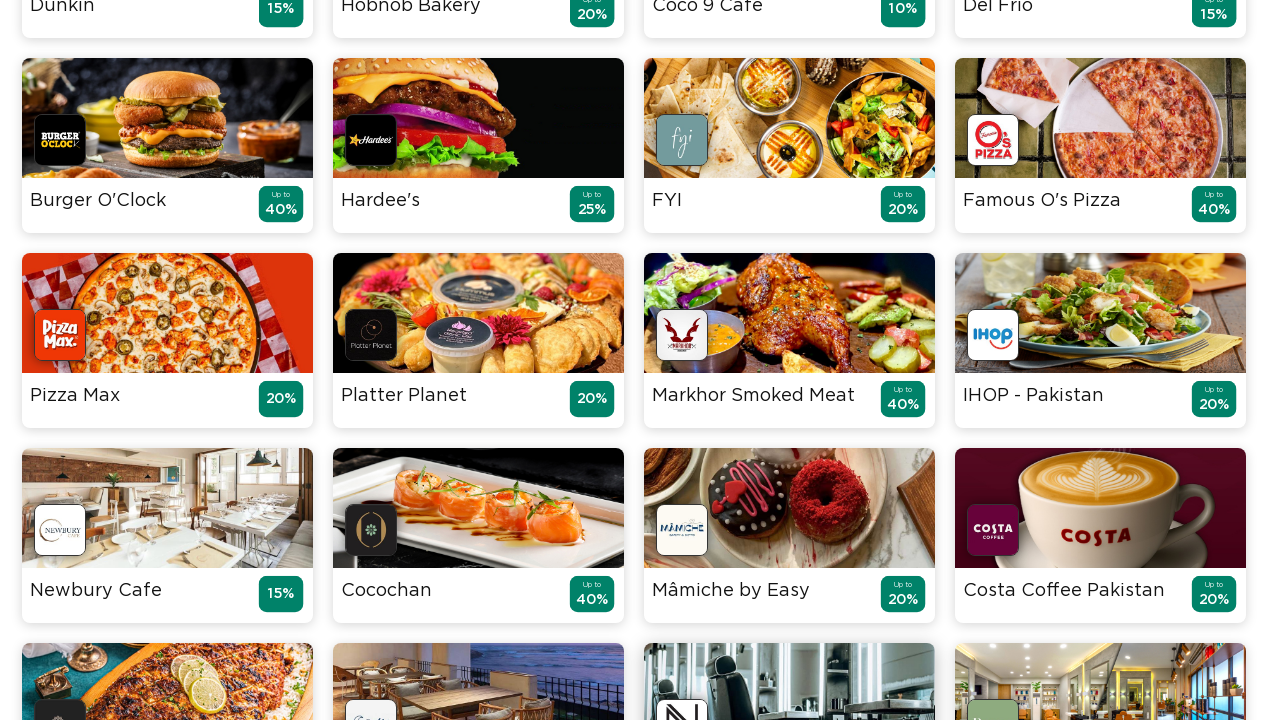

Clicked 'See More' button to load additional deals at (645, 644) on p.FlatButton__Text-sc-952pz8-1:has-text('See More') >> nth=0
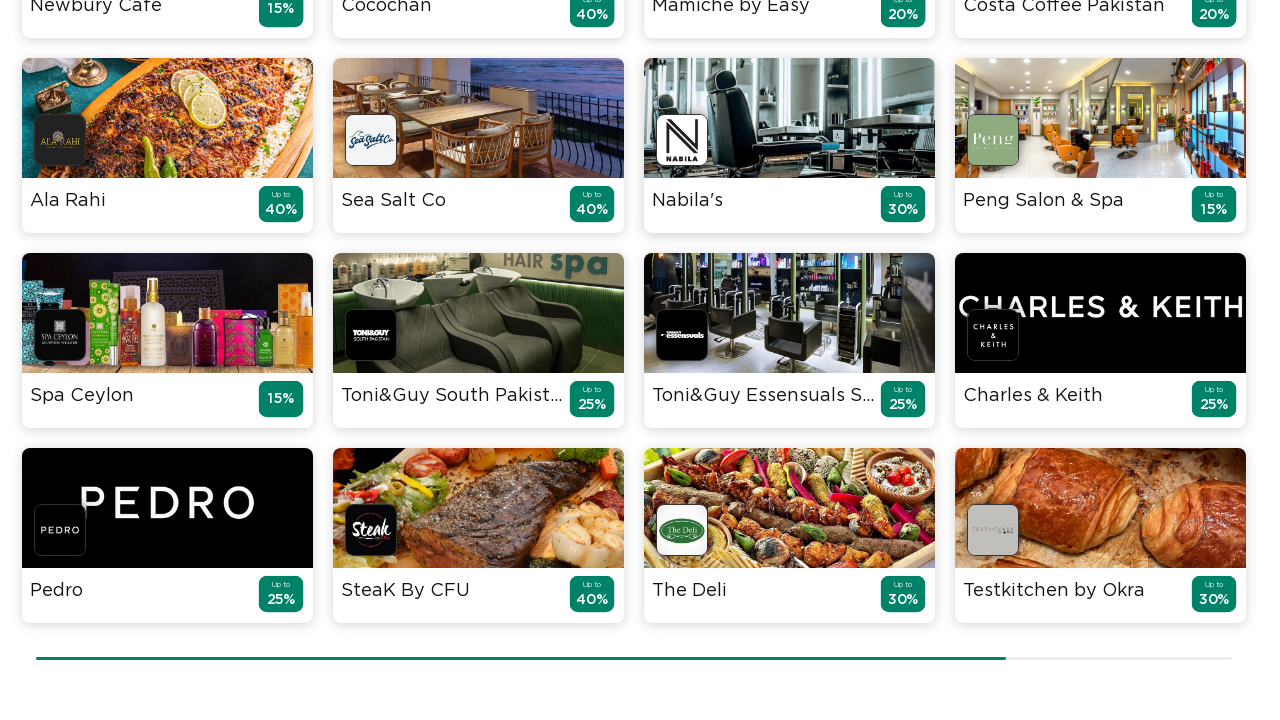

Waited for deals to load (5 seconds timeout)
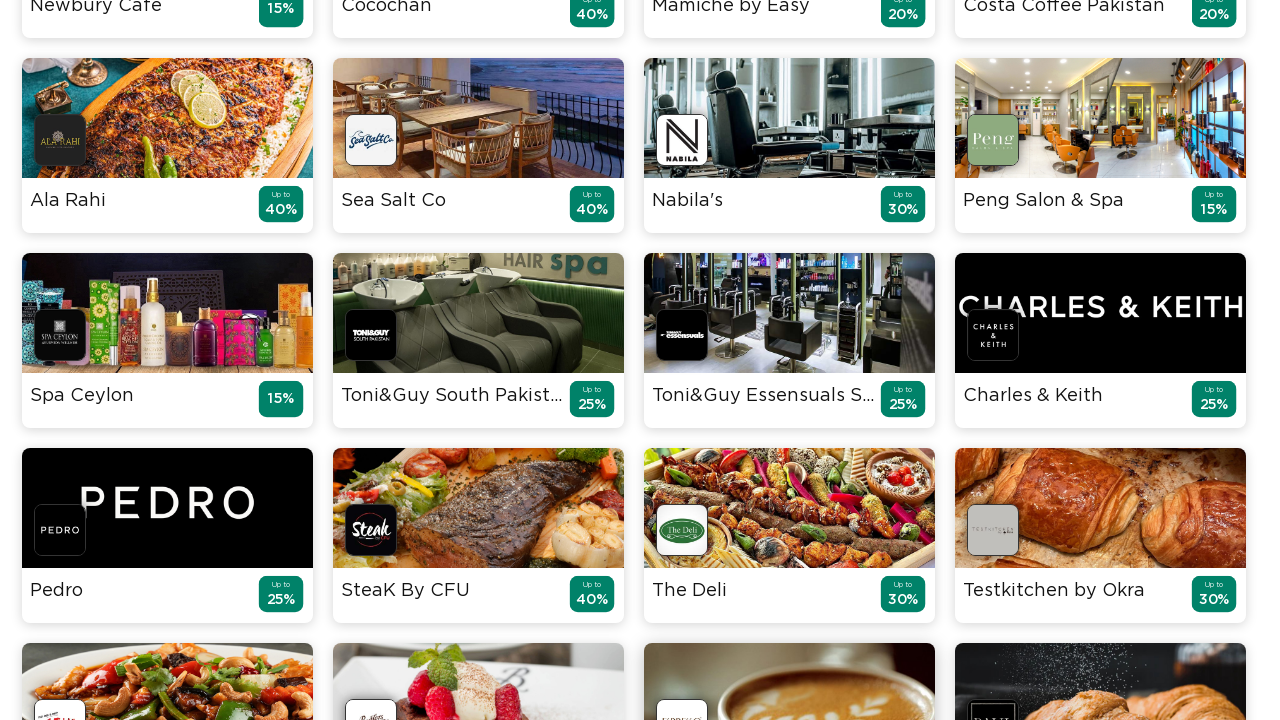

Clicked 'See More' button to load additional deals at (645, 644) on p.FlatButton__Text-sc-952pz8-1:has-text('See More') >> nth=0
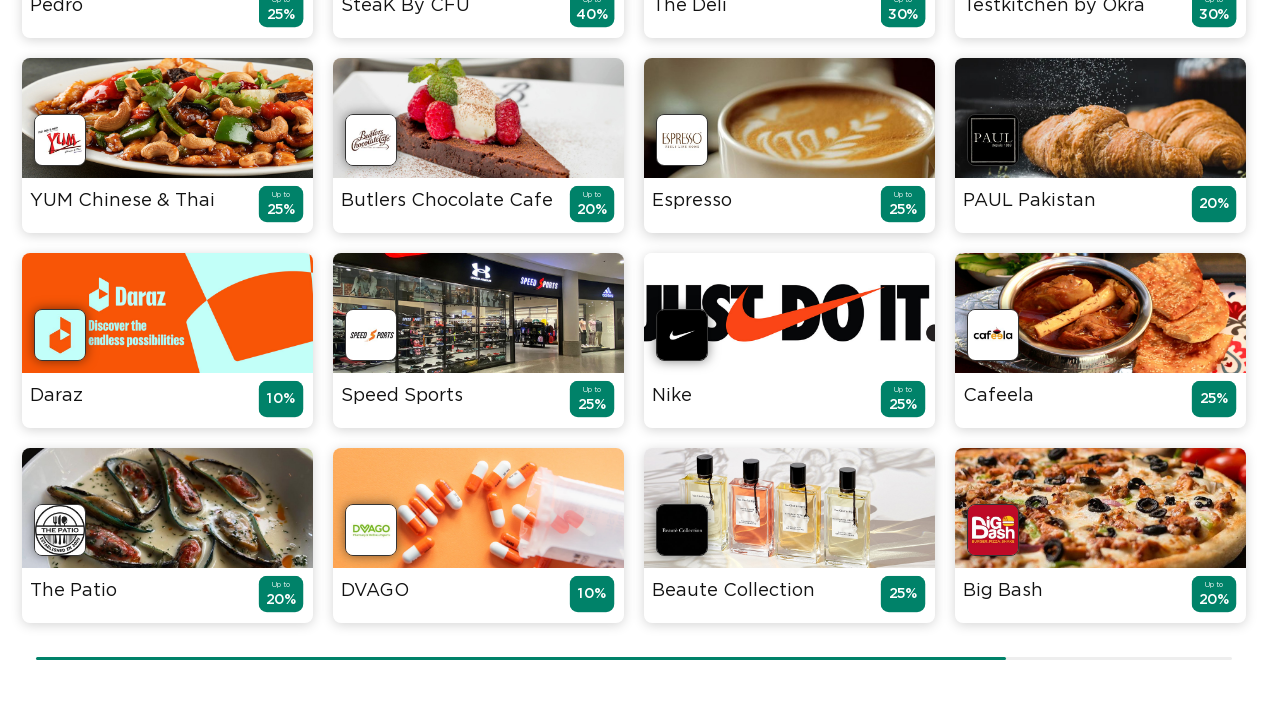

Waited for deals to load (5 seconds timeout)
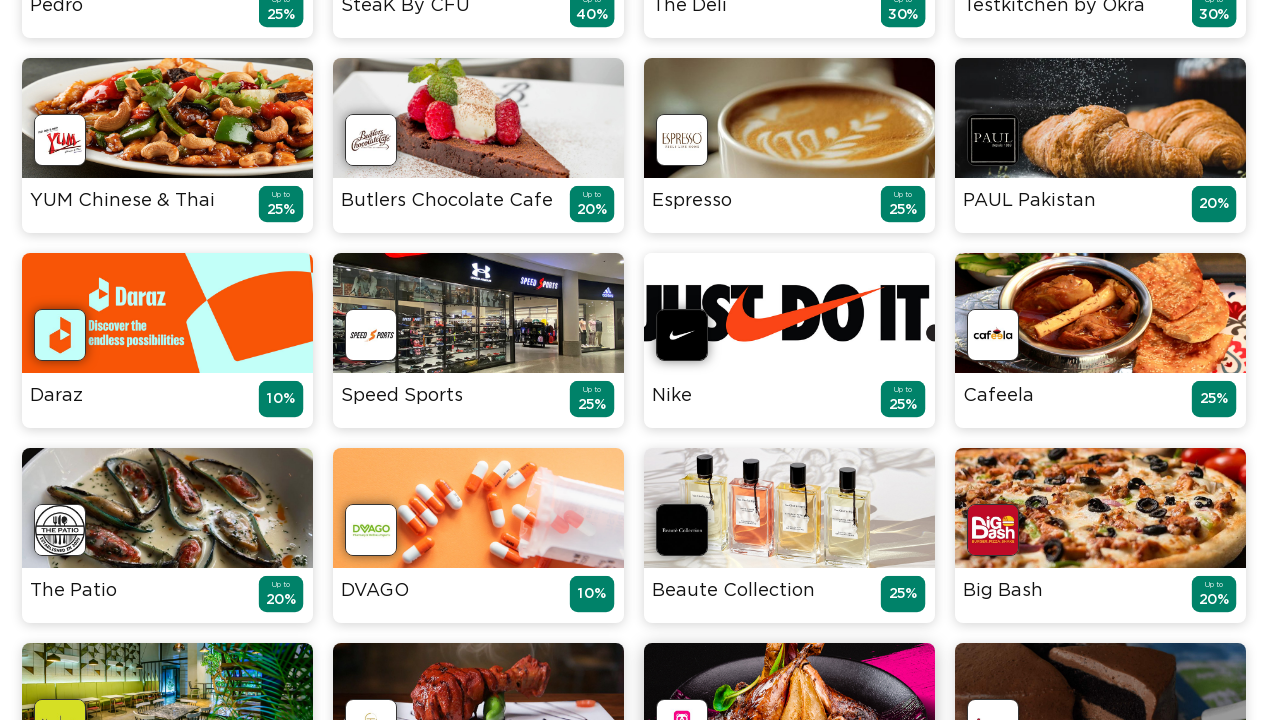

Clicked 'See More' button to load additional deals at (645, 644) on p.FlatButton__Text-sc-952pz8-1:has-text('See More') >> nth=0
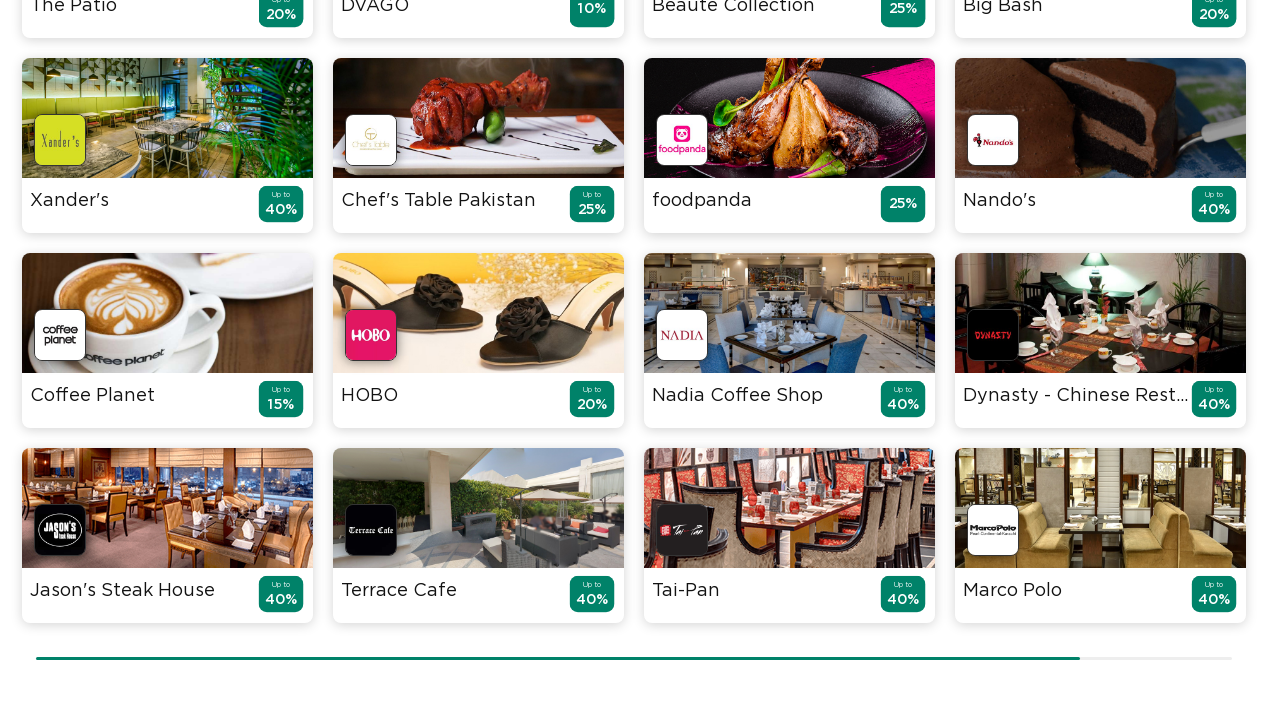

Waited for deals to load (5 seconds timeout)
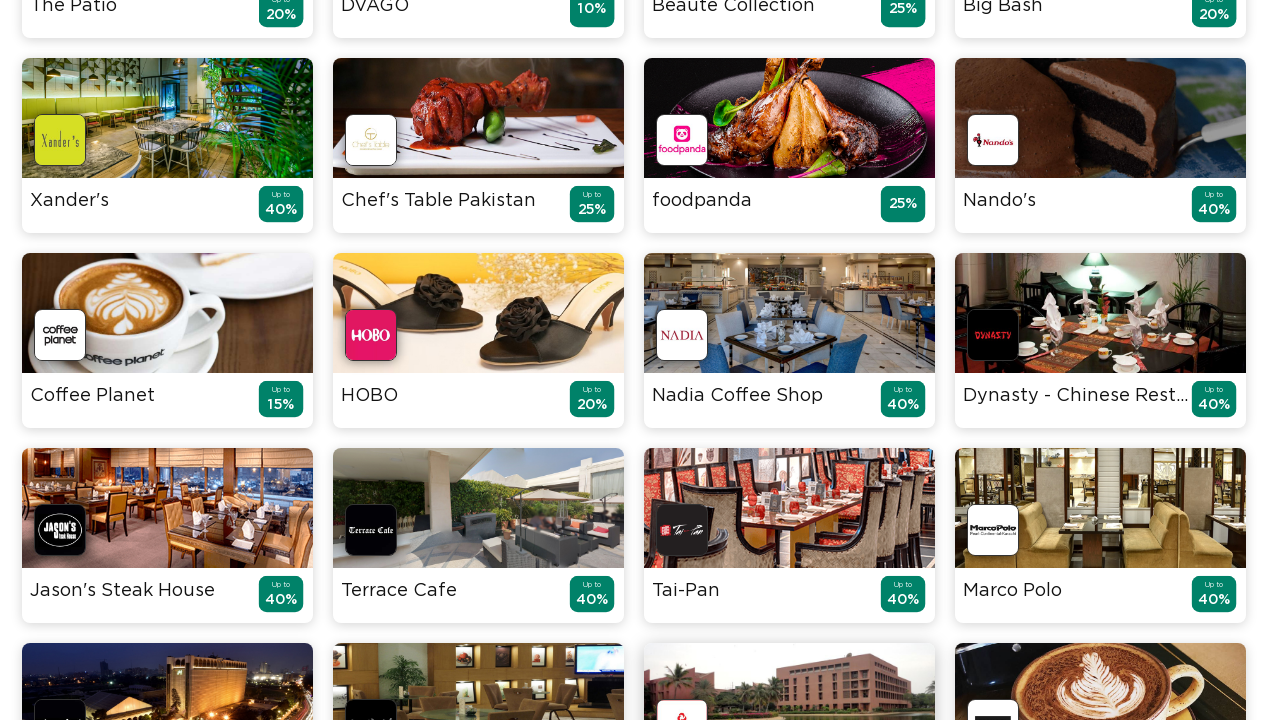

Clicked 'See More' button to load additional deals at (645, 644) on p.FlatButton__Text-sc-952pz8-1:has-text('See More') >> nth=0
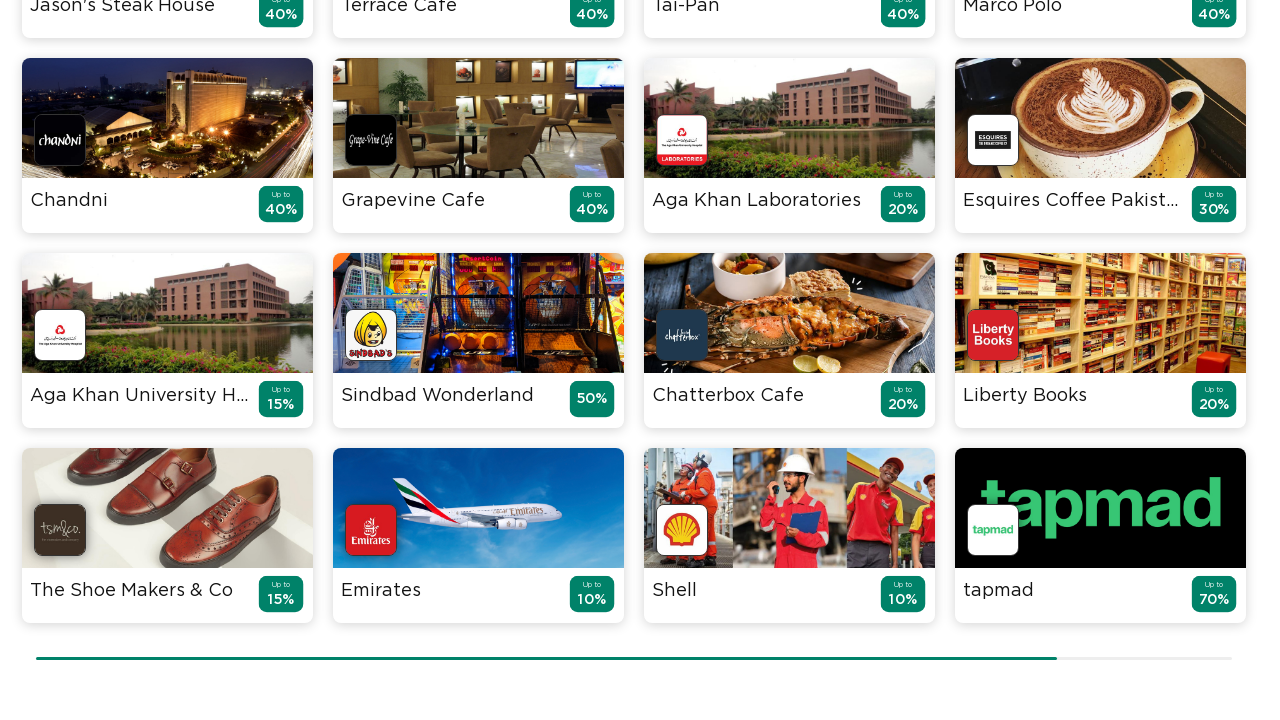

Waited for deals to load (5 seconds timeout)
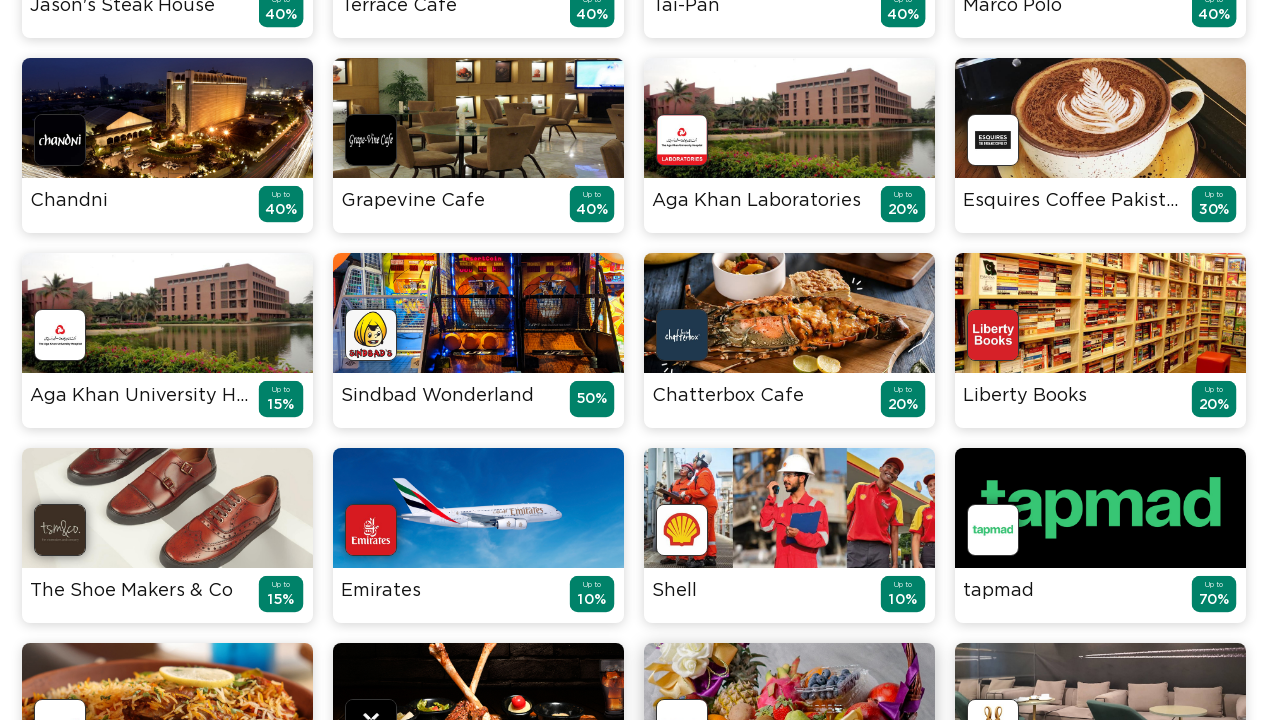

Clicked 'See More' button to load additional deals at (645, 644) on p.FlatButton__Text-sc-952pz8-1:has-text('See More') >> nth=0
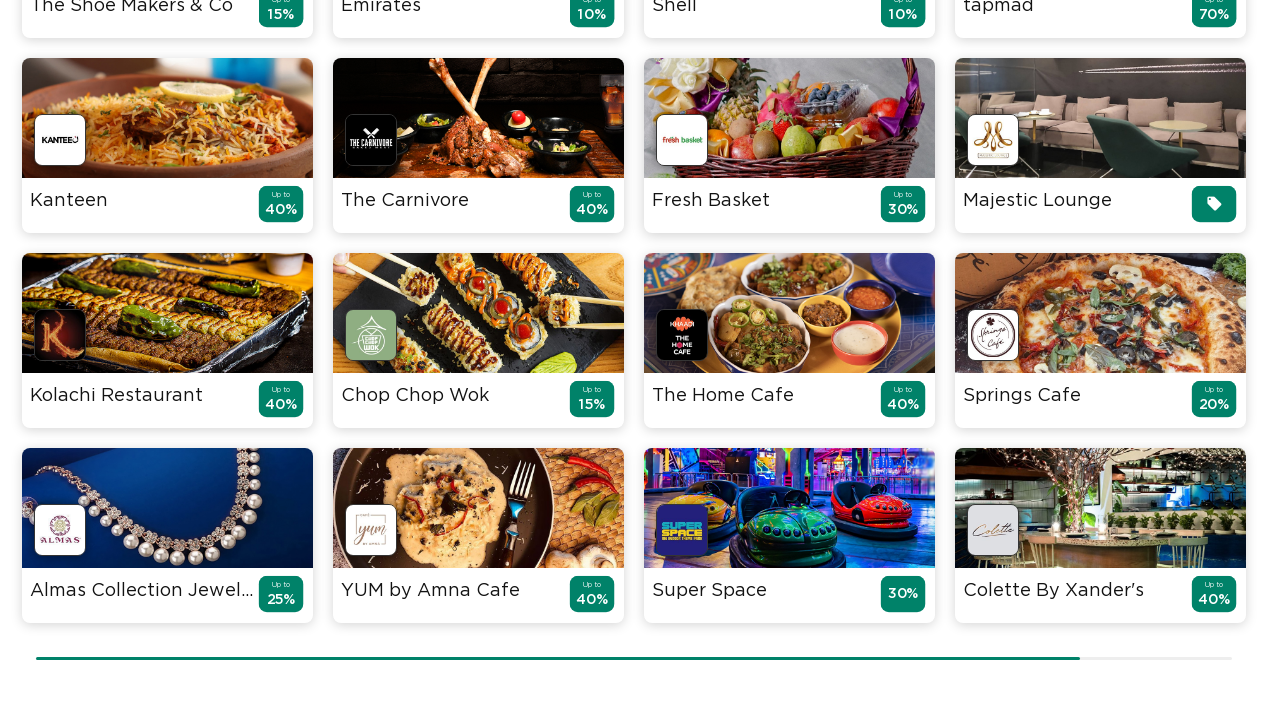

Waited for deals to load (5 seconds timeout)
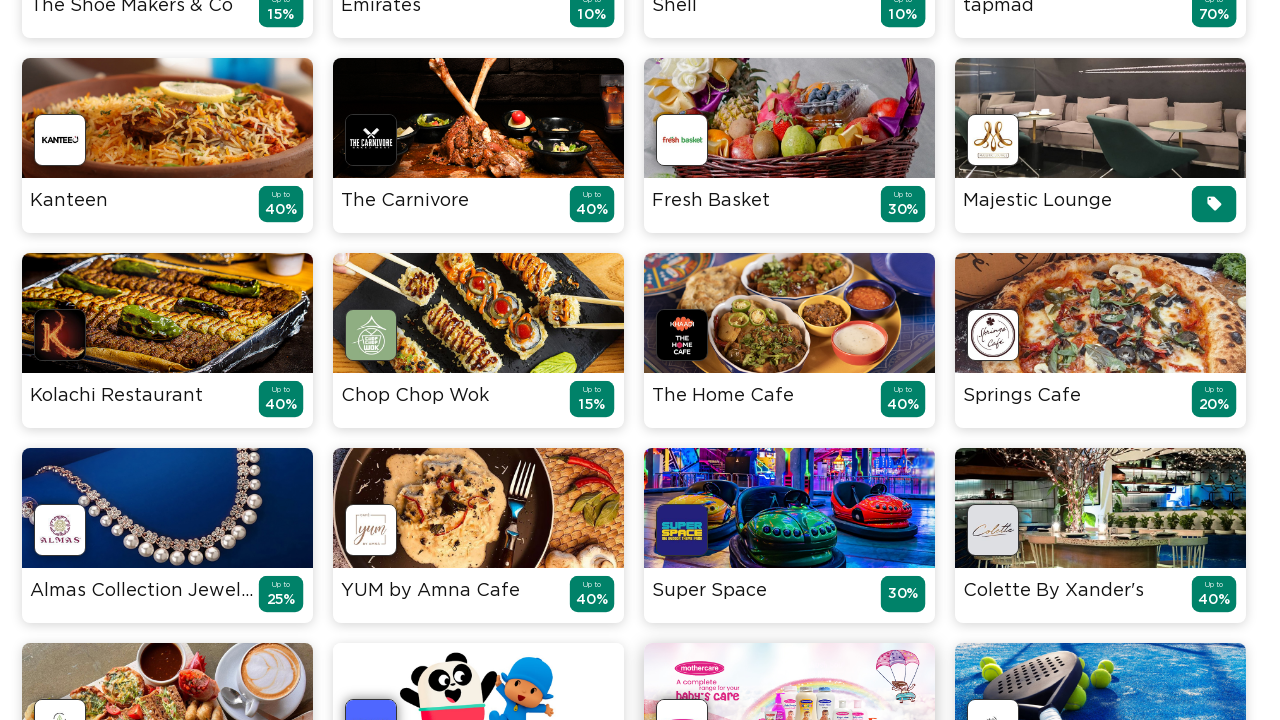

Clicked 'See More' button to load additional deals at (645, 644) on p.FlatButton__Text-sc-952pz8-1:has-text('See More') >> nth=0
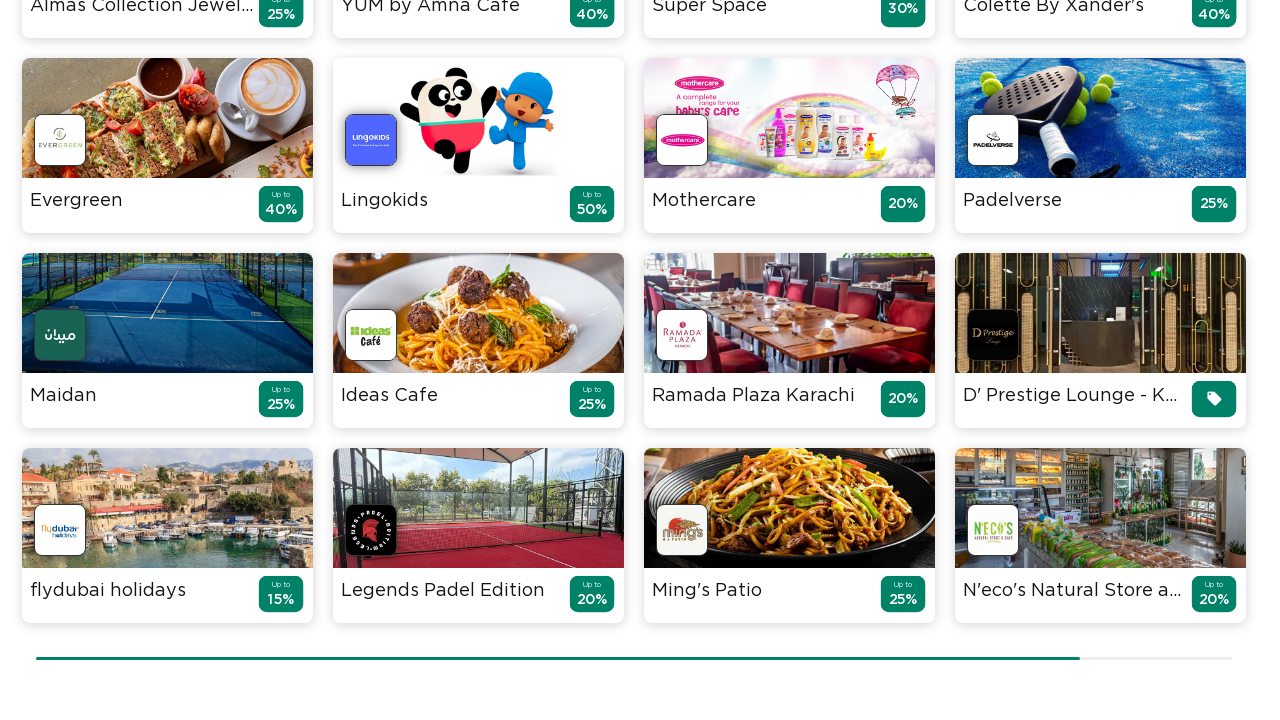

Waited for deals to load (5 seconds timeout)
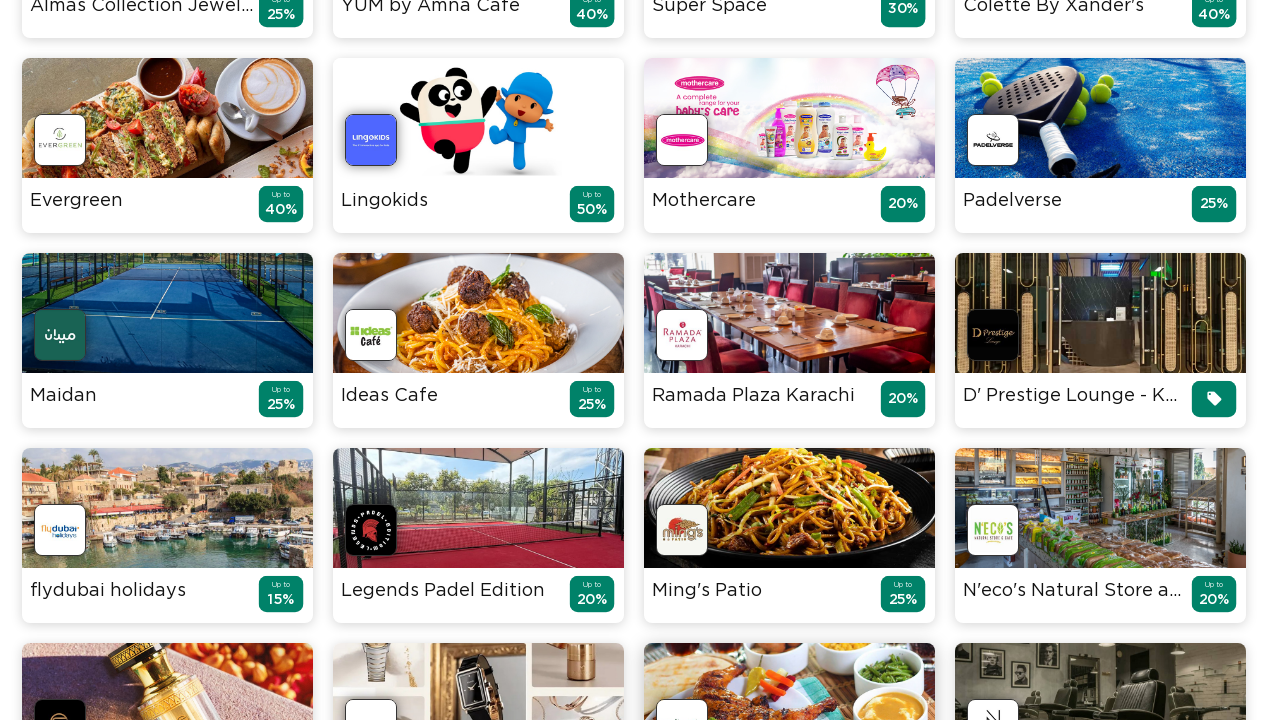

Clicked 'See More' button to load additional deals at (645, 644) on p.FlatButton__Text-sc-952pz8-1:has-text('See More') >> nth=0
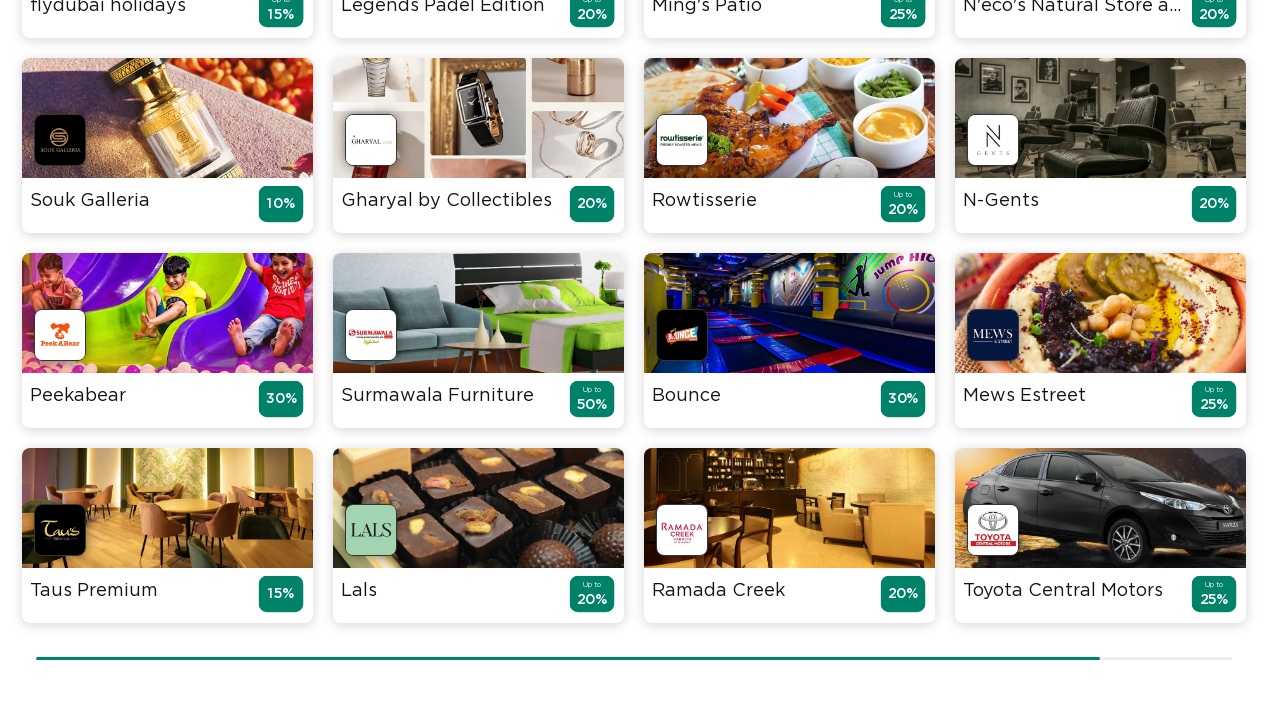

Waited for deals to load (5 seconds timeout)
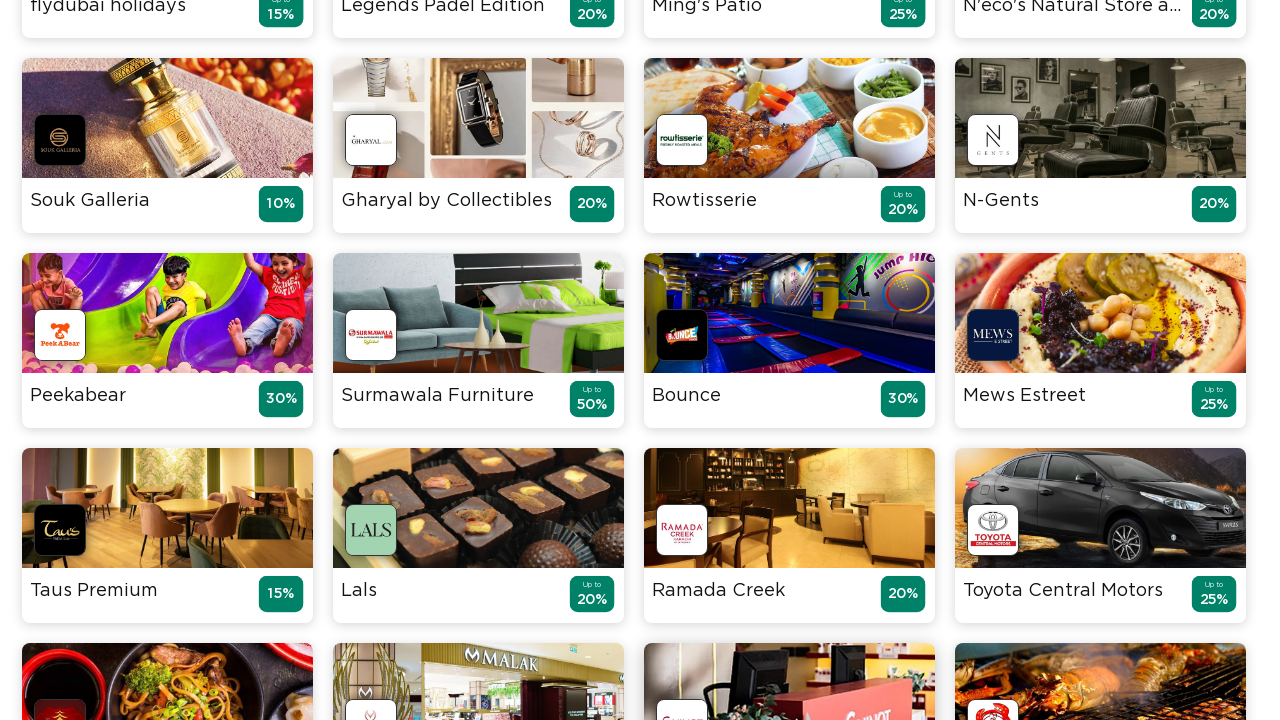

Clicked 'See More' button to load additional deals at (645, 644) on p.FlatButton__Text-sc-952pz8-1:has-text('See More') >> nth=0
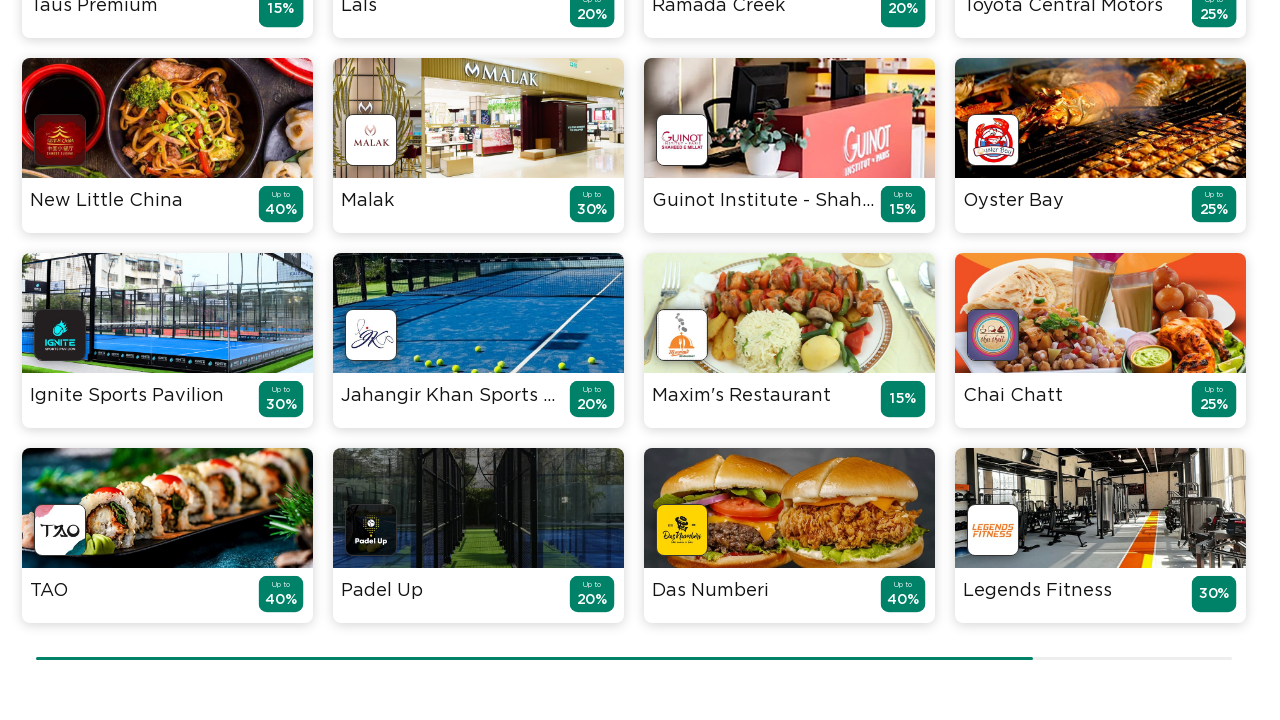

Waited for deals to load (5 seconds timeout)
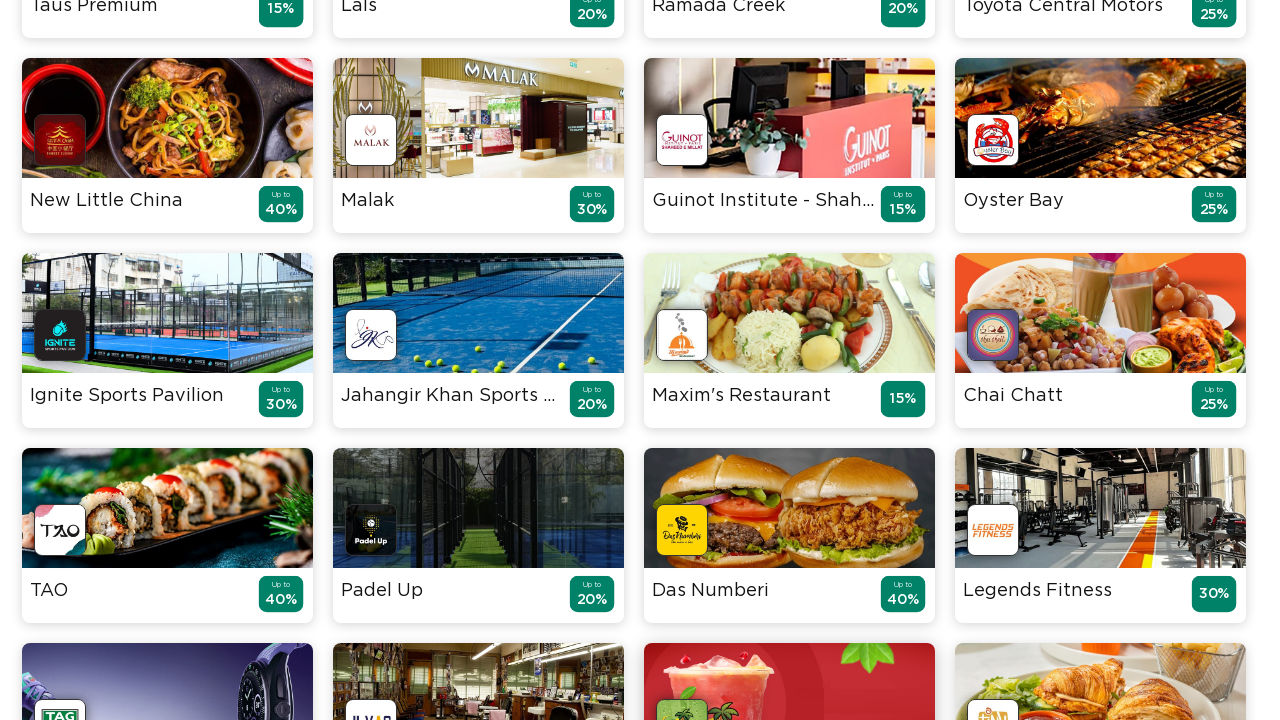

Clicked 'See More' button to load additional deals at (645, 644) on p.FlatButton__Text-sc-952pz8-1:has-text('See More') >> nth=0
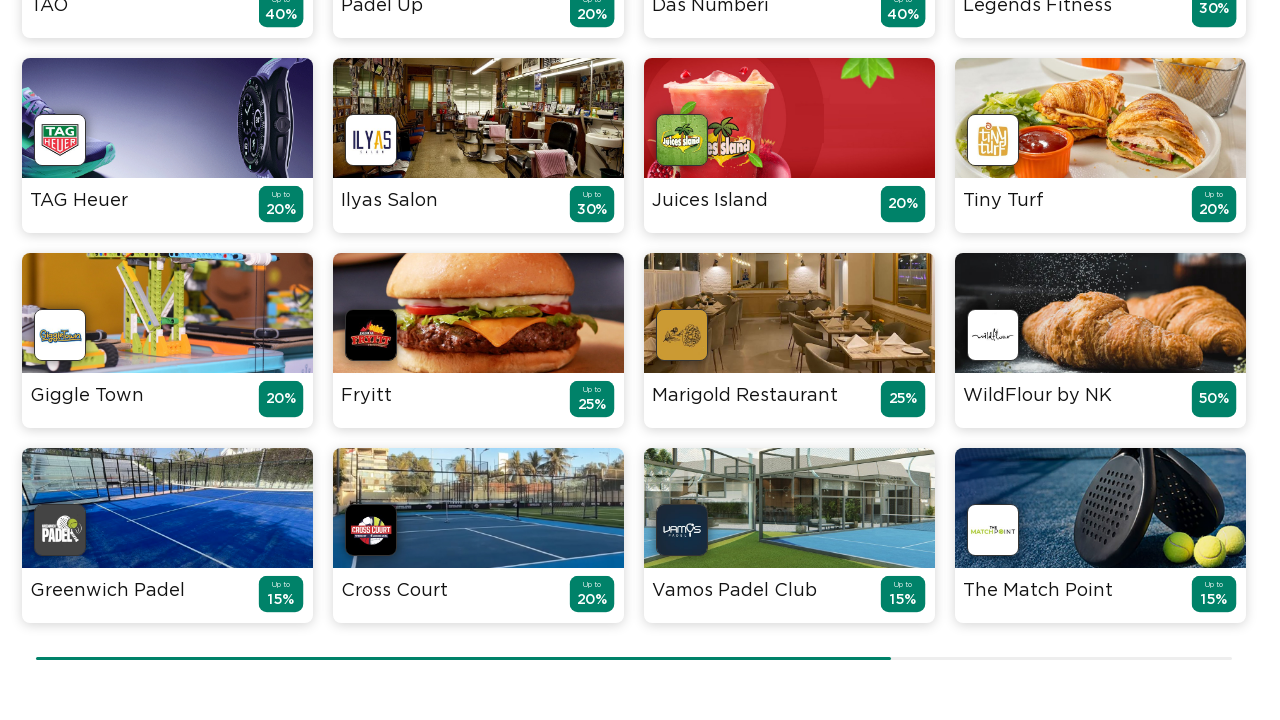

Waited for deals to load (5 seconds timeout)
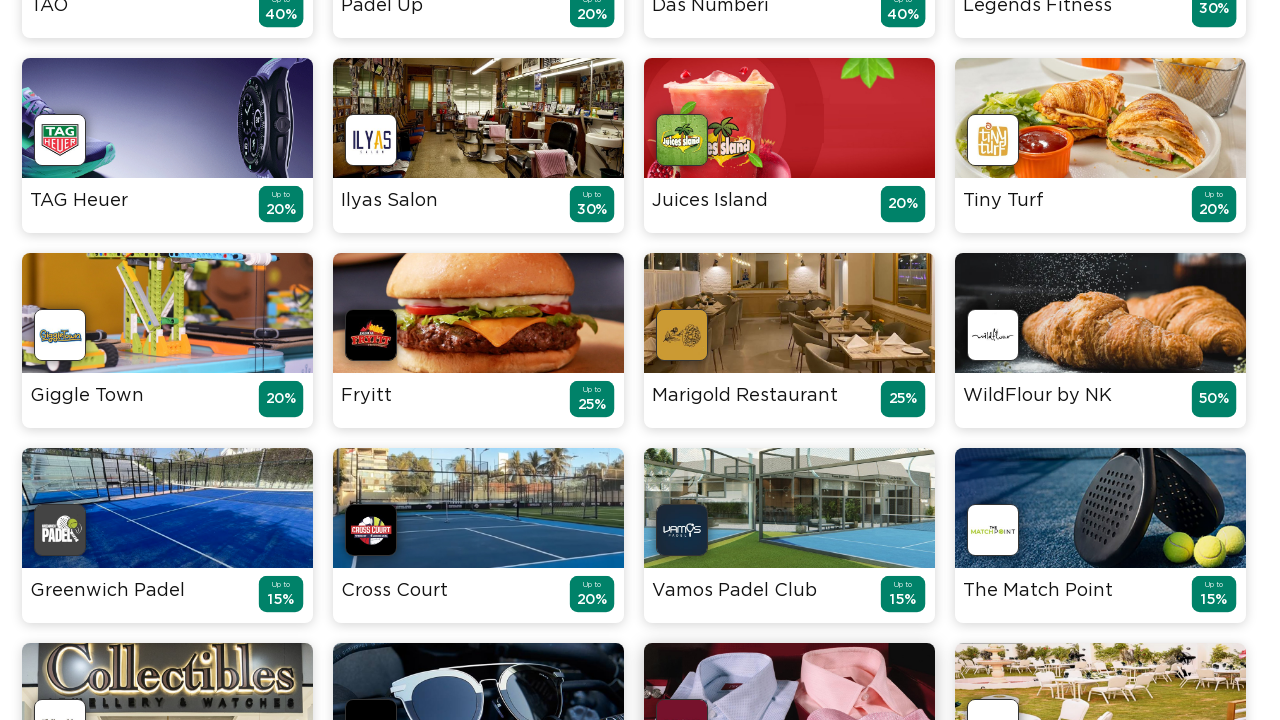

Clicked 'See More' button to load additional deals at (645, 644) on p.FlatButton__Text-sc-952pz8-1:has-text('See More') >> nth=0
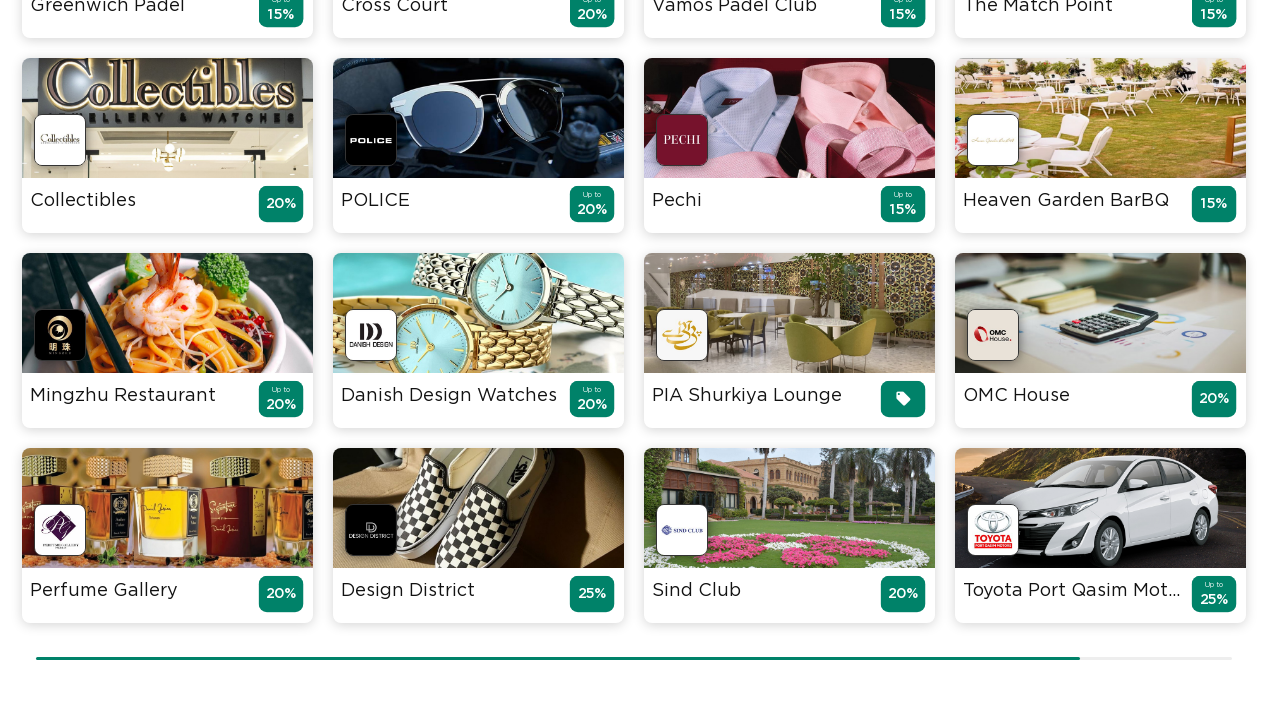

Waited for deals to load (5 seconds timeout)
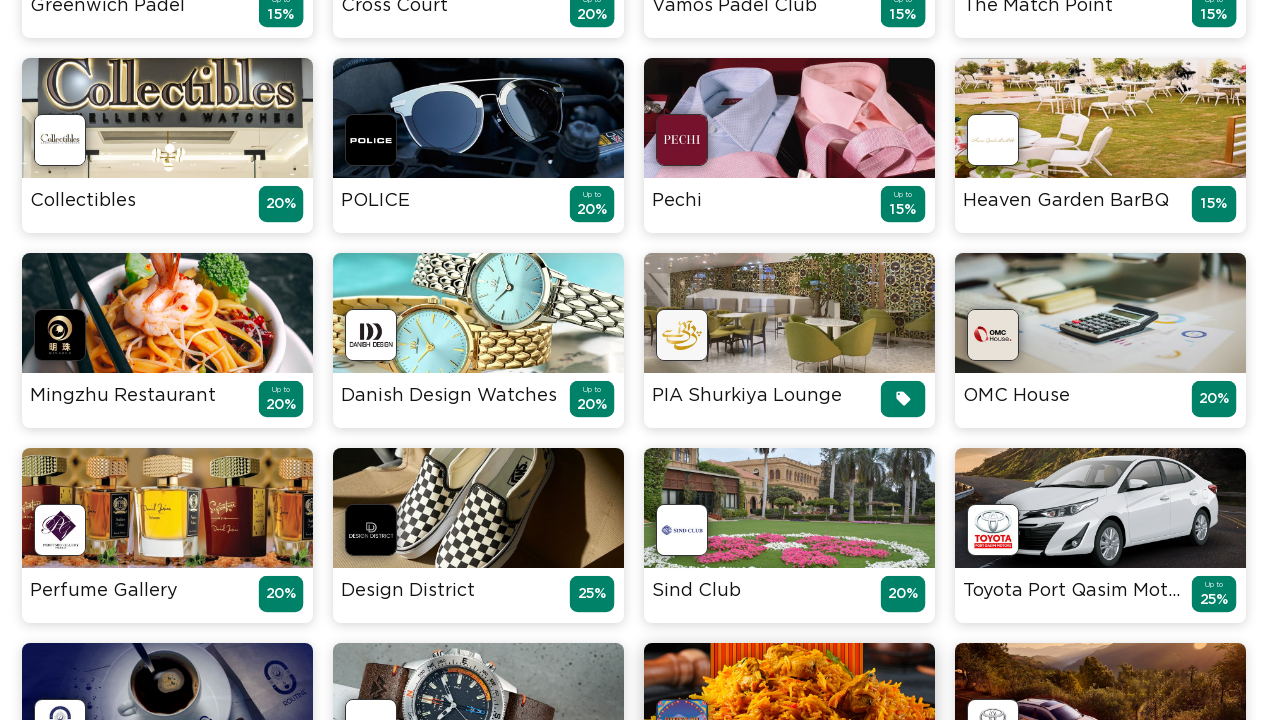

Clicked 'See More' button to load additional deals at (645, 644) on p.FlatButton__Text-sc-952pz8-1:has-text('See More') >> nth=0
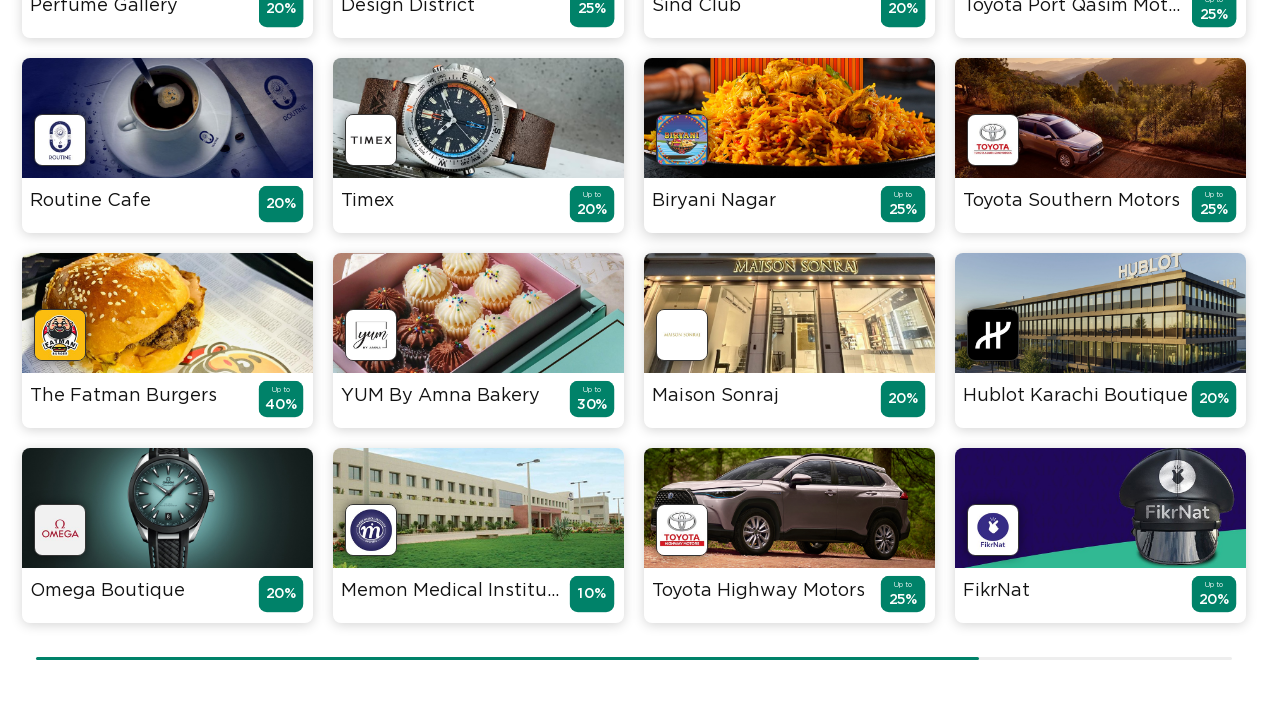

Waited for deals to load (5 seconds timeout)
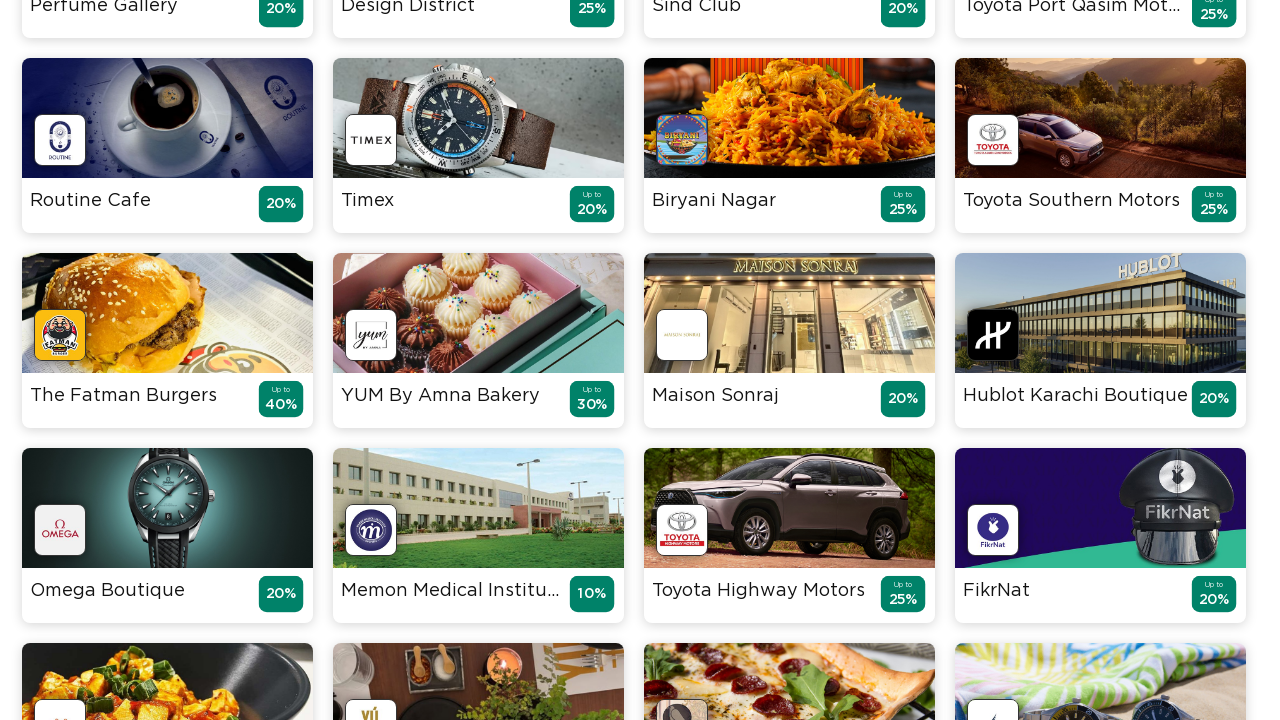

No more 'See More' buttons found - all deals loaded
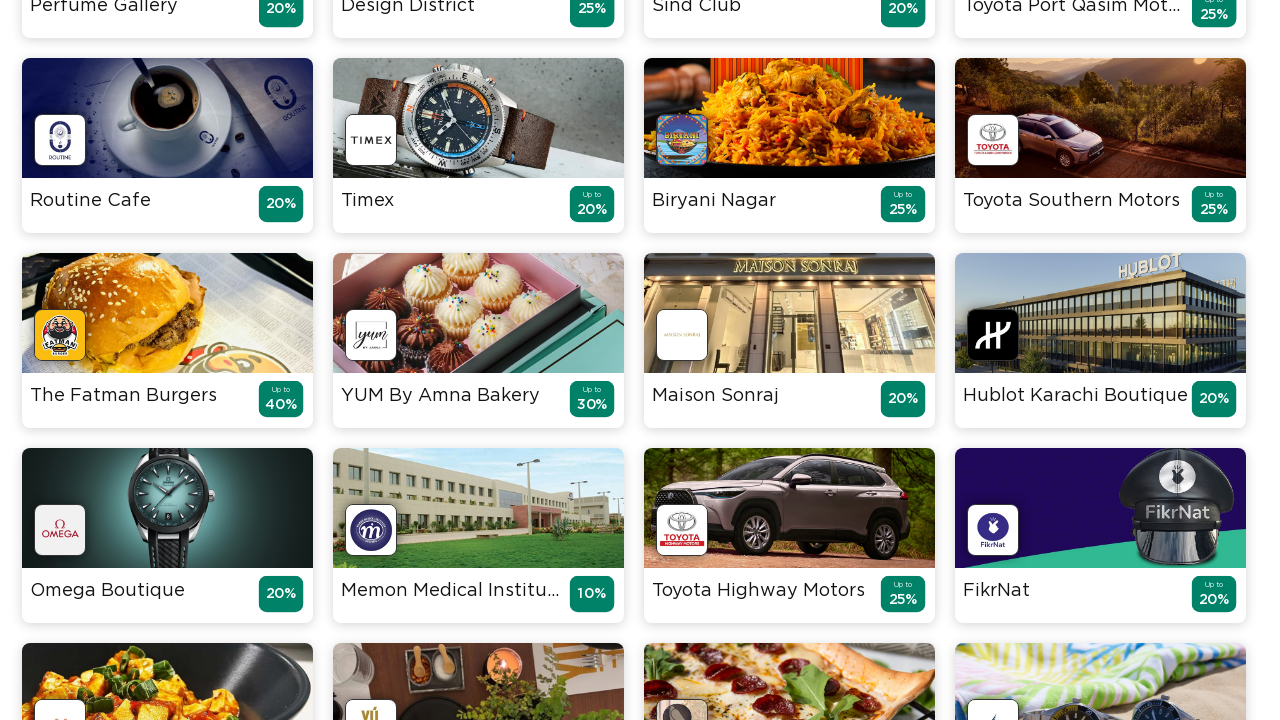

Found 173 deal blocks on the page
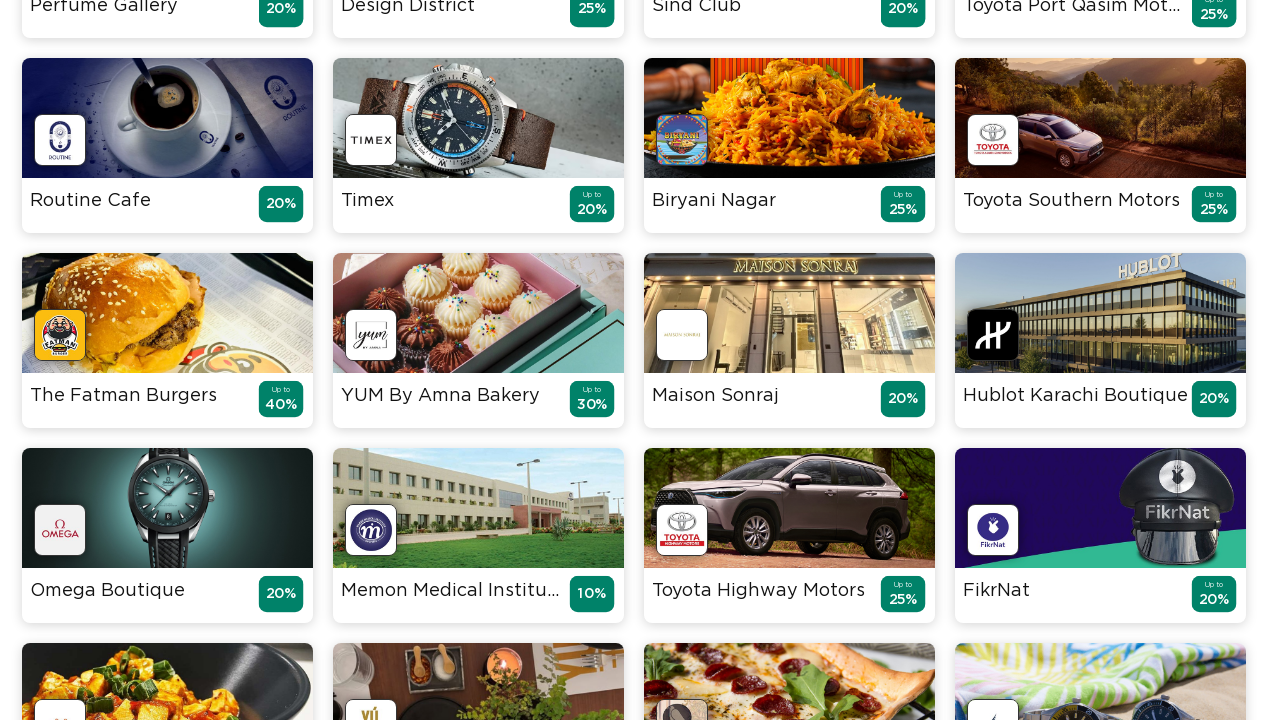

Clicked on deal block #1 at (168, 228) on div.Styled__CardHolder-ii87o4-1 >> nth=0
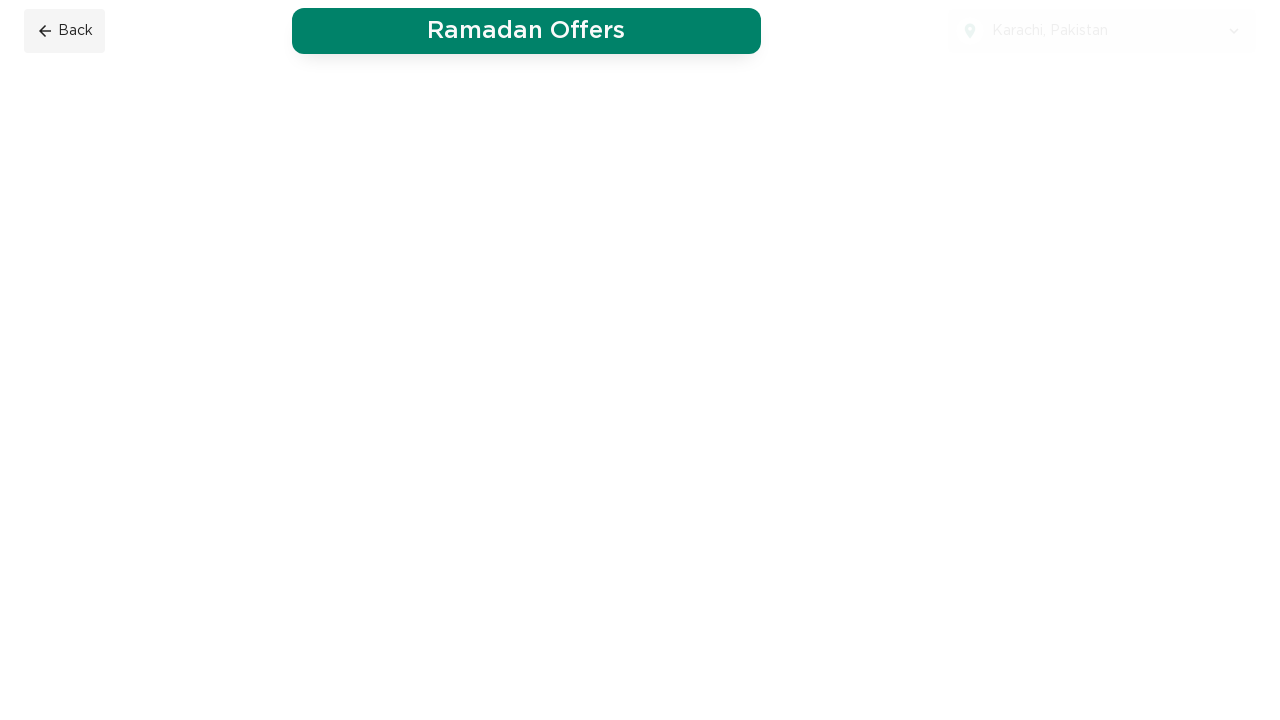

Waited for deal details page to load (5 seconds timeout)
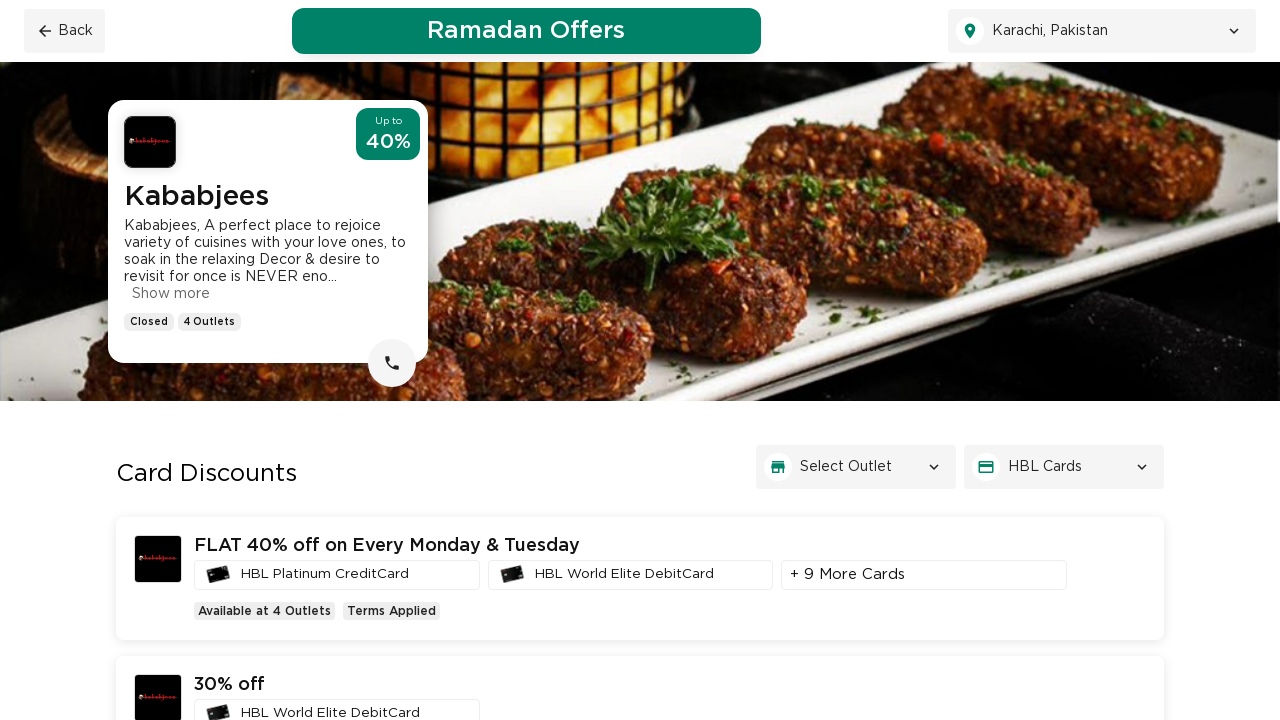

Deal title element loaded successfully
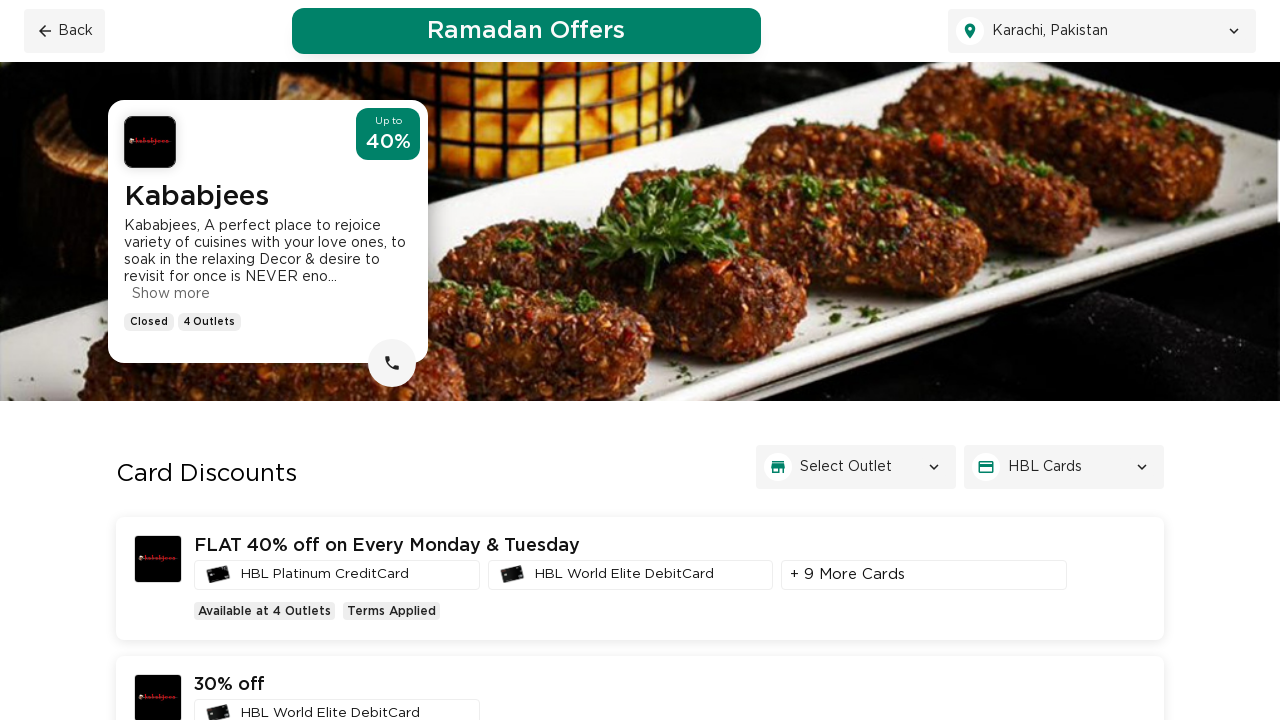

Deal discount information elements loaded successfully
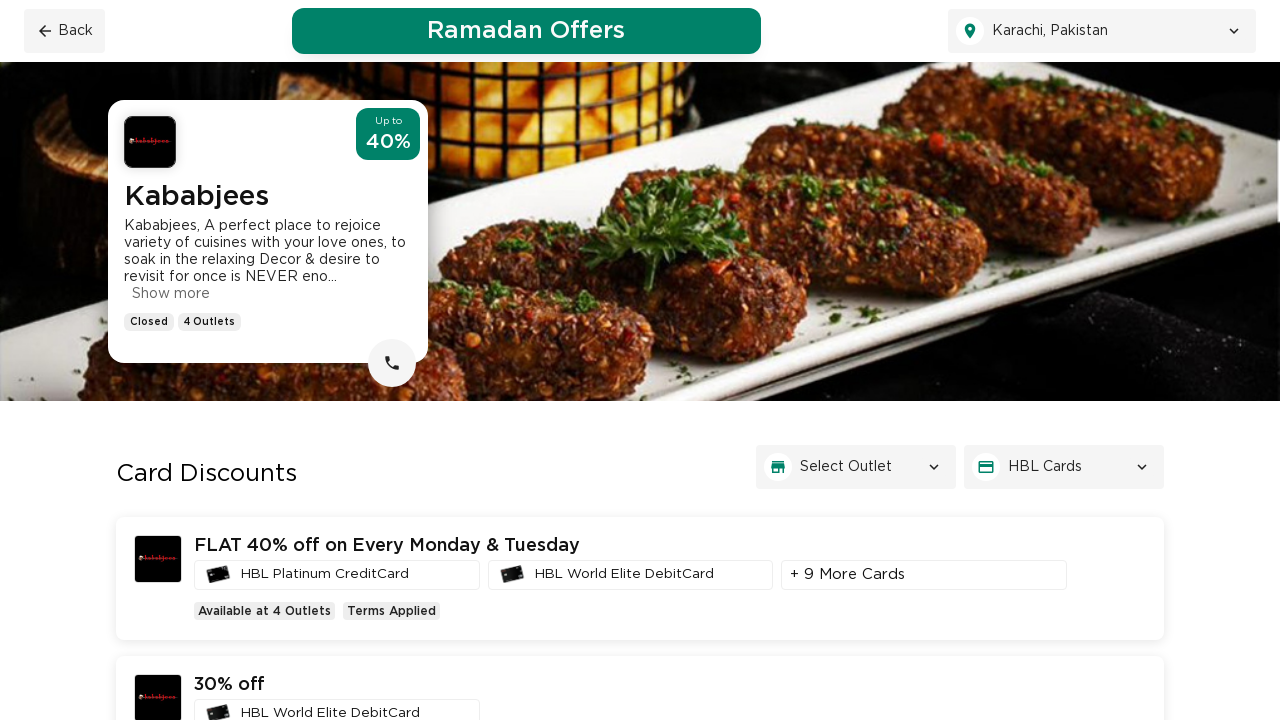

Navigated back to main deals page from deal #1 details
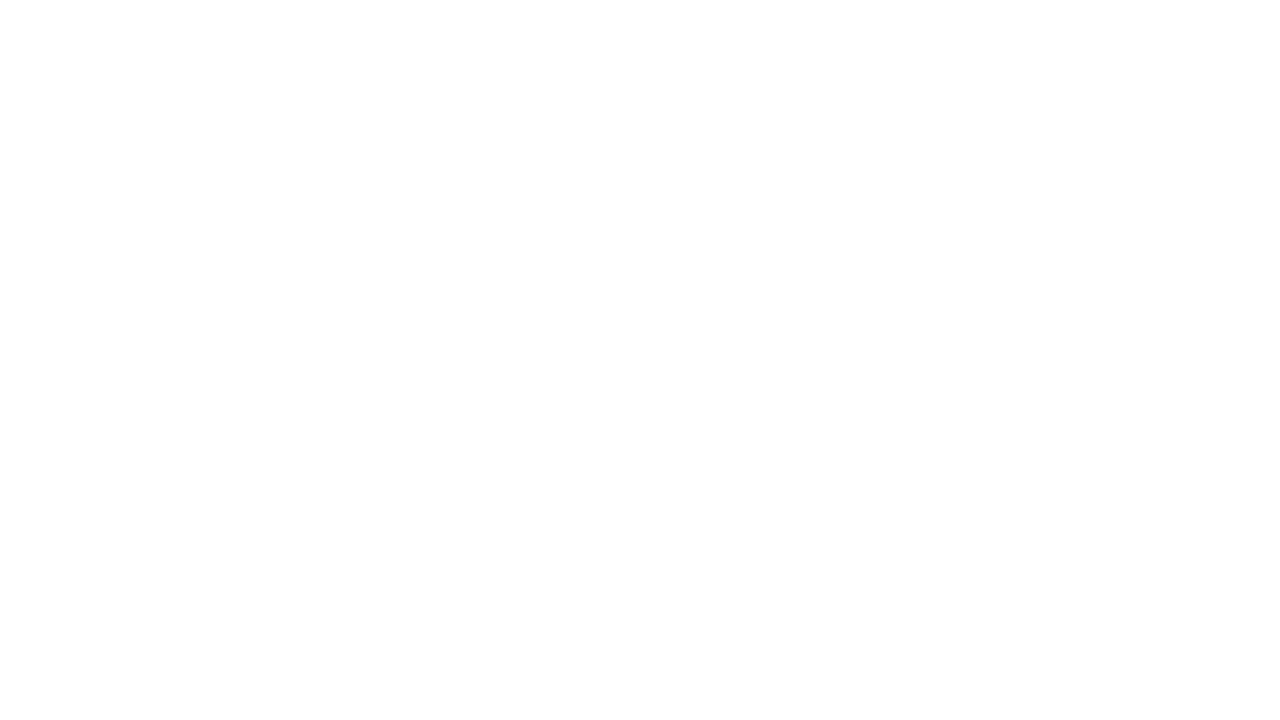

Waited for main page to reload (5 seconds timeout)
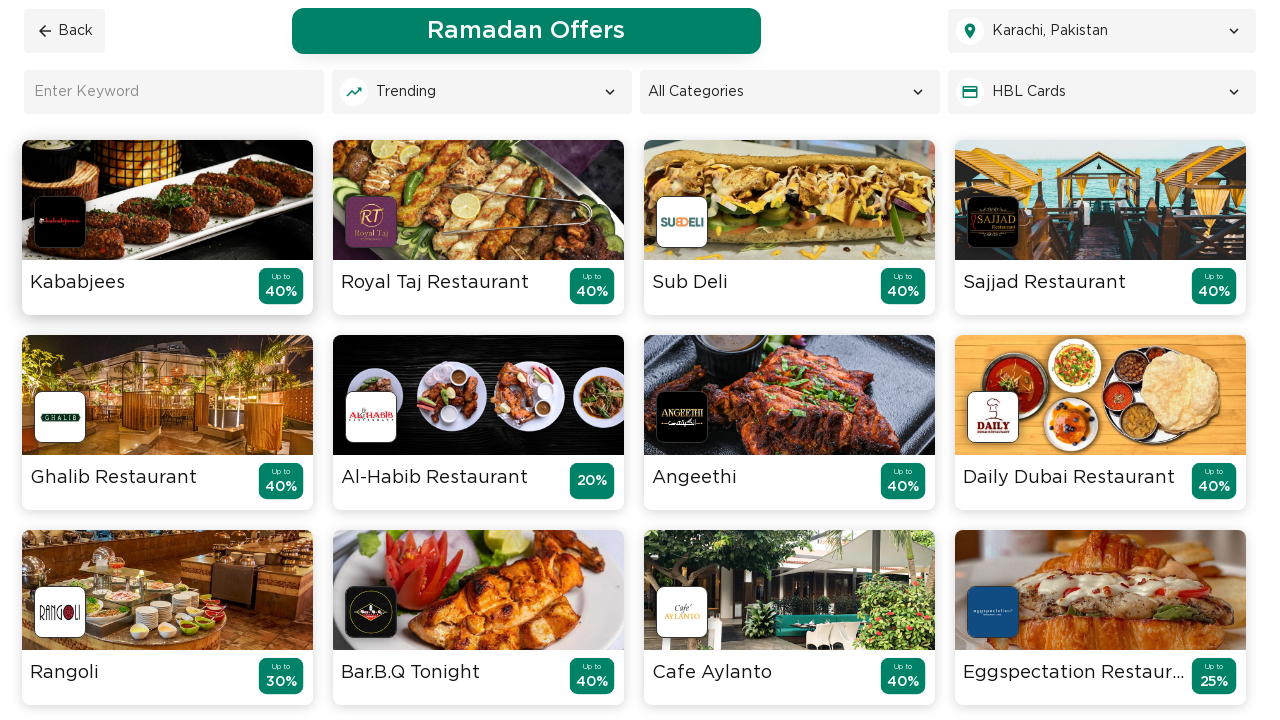

Clicked on deal block #2 at (478, 228) on div.Styled__CardHolder-ii87o4-1 >> nth=1
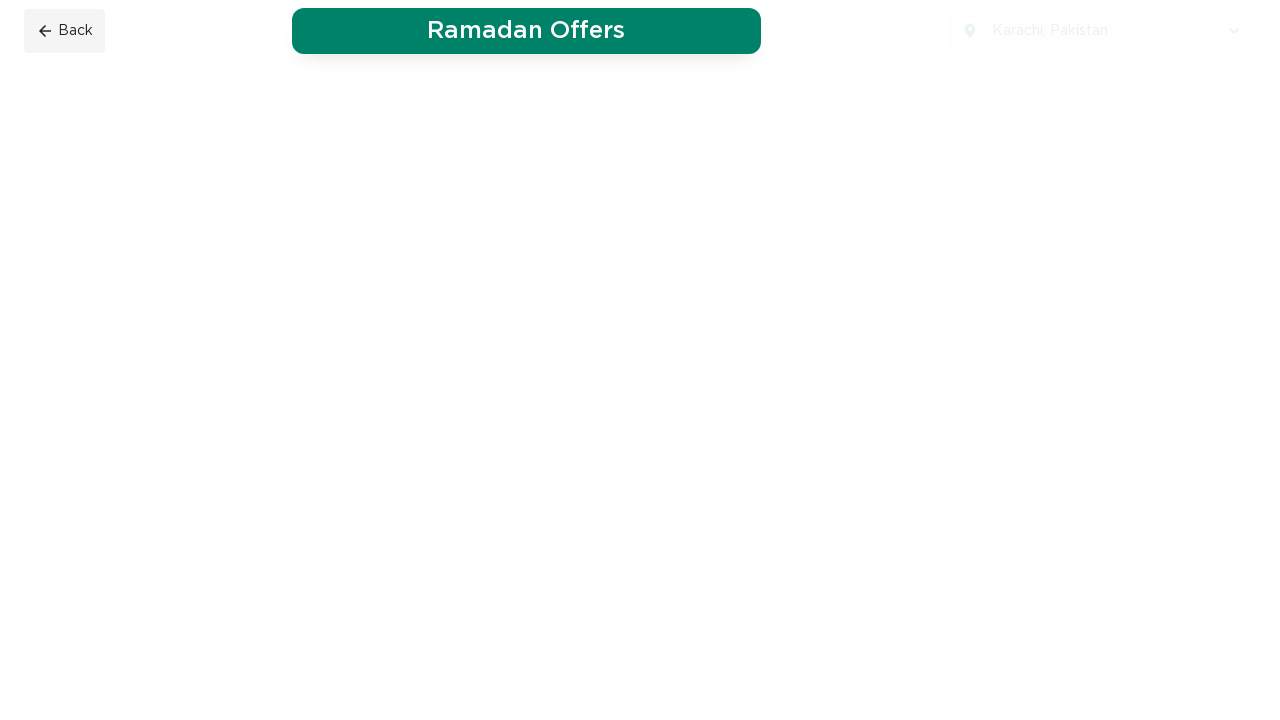

Waited for deal details page to load (5 seconds timeout)
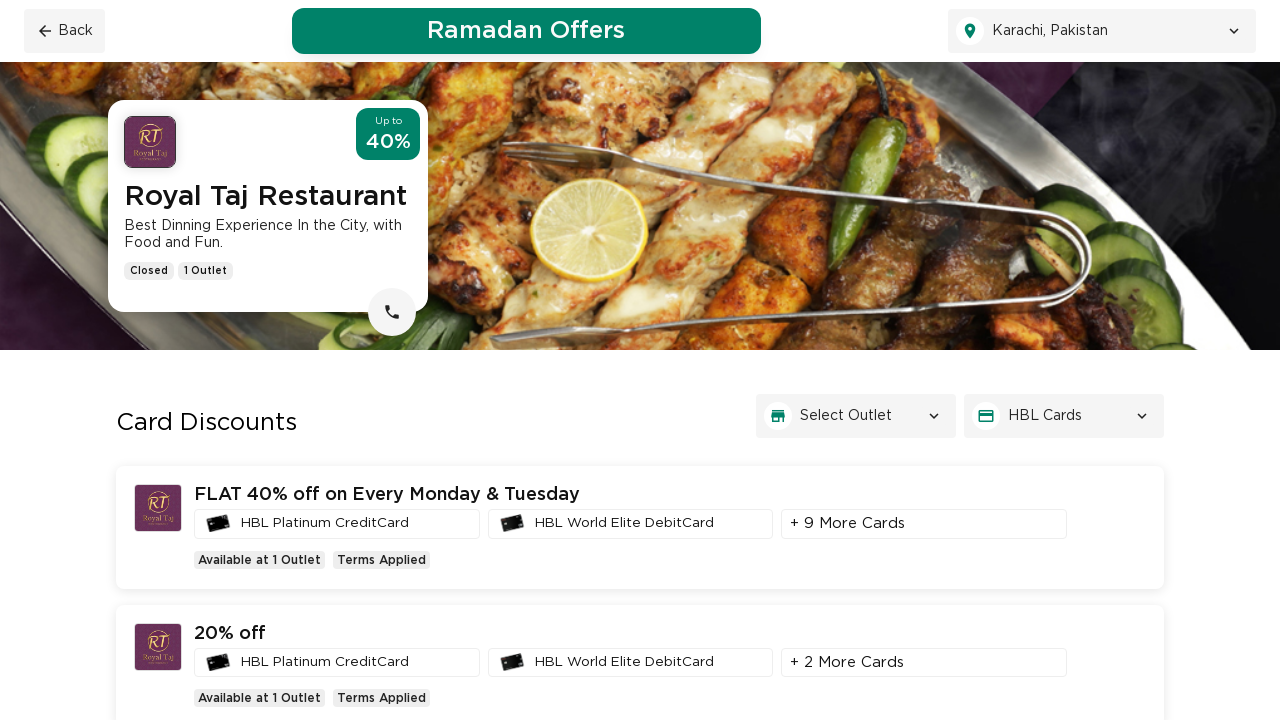

Deal title element loaded successfully
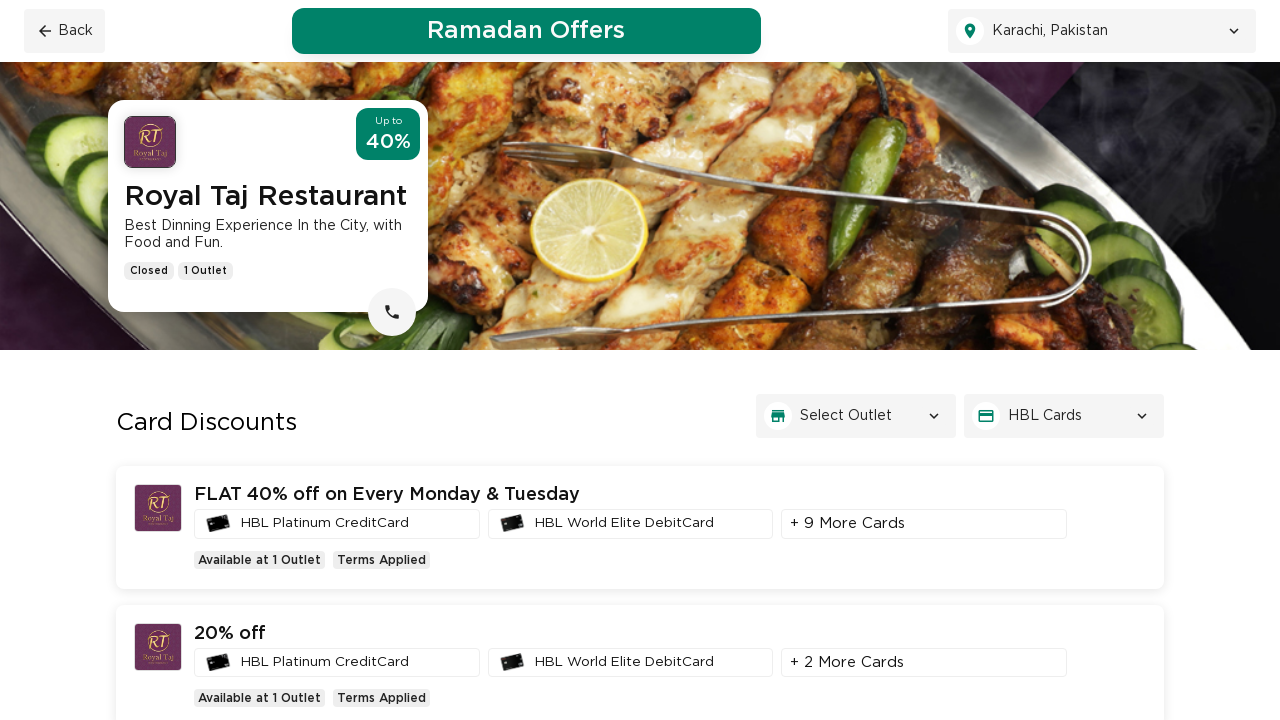

Deal discount information elements loaded successfully
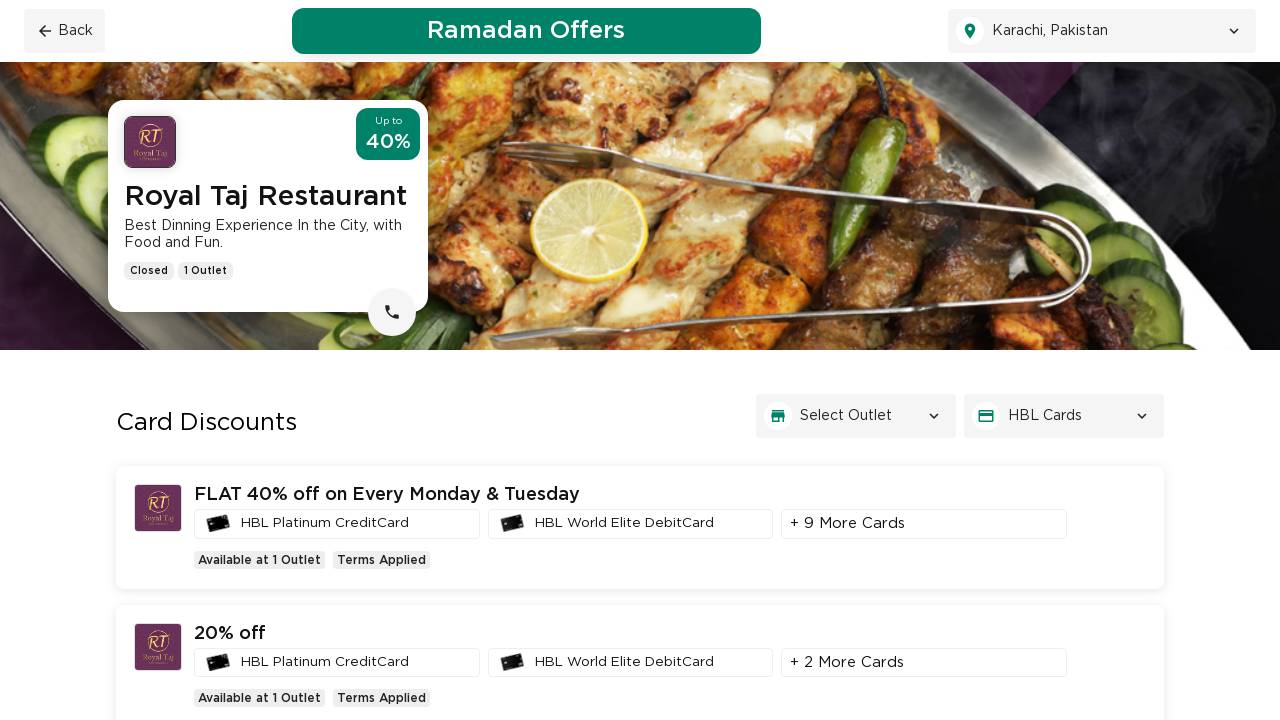

Navigated back to main deals page from deal #2 details
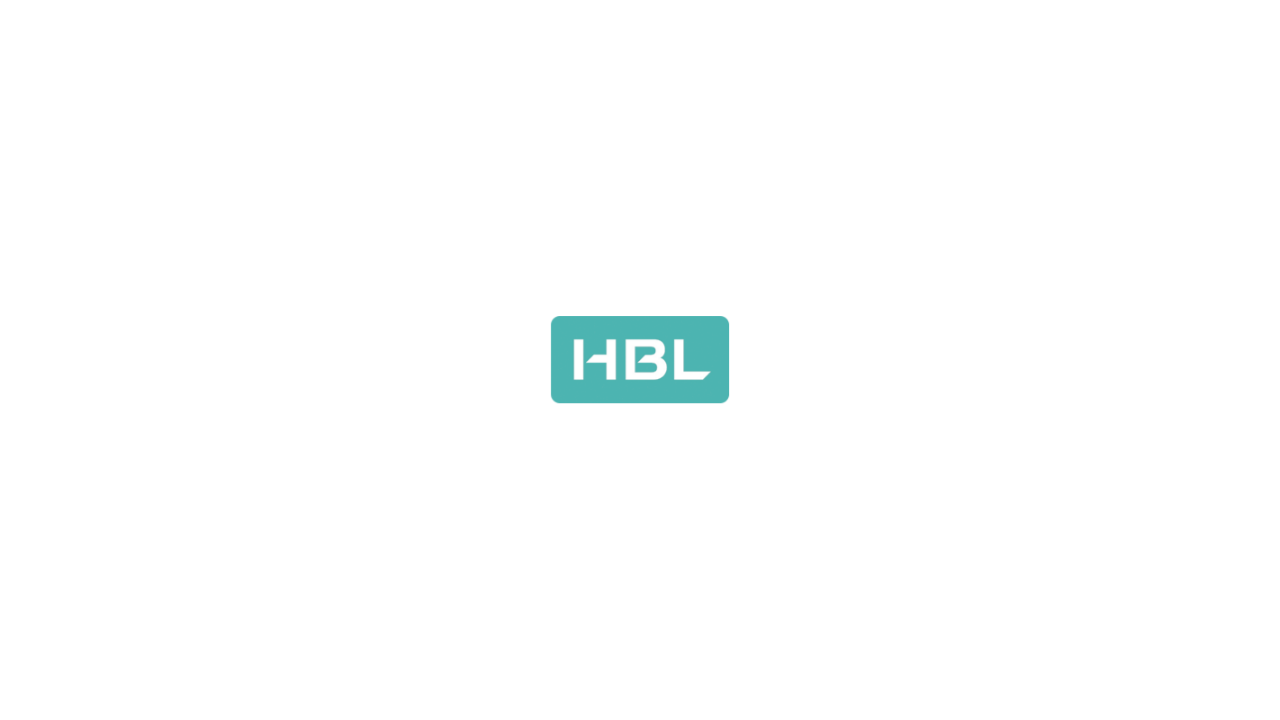

Waited for main page to reload (5 seconds timeout)
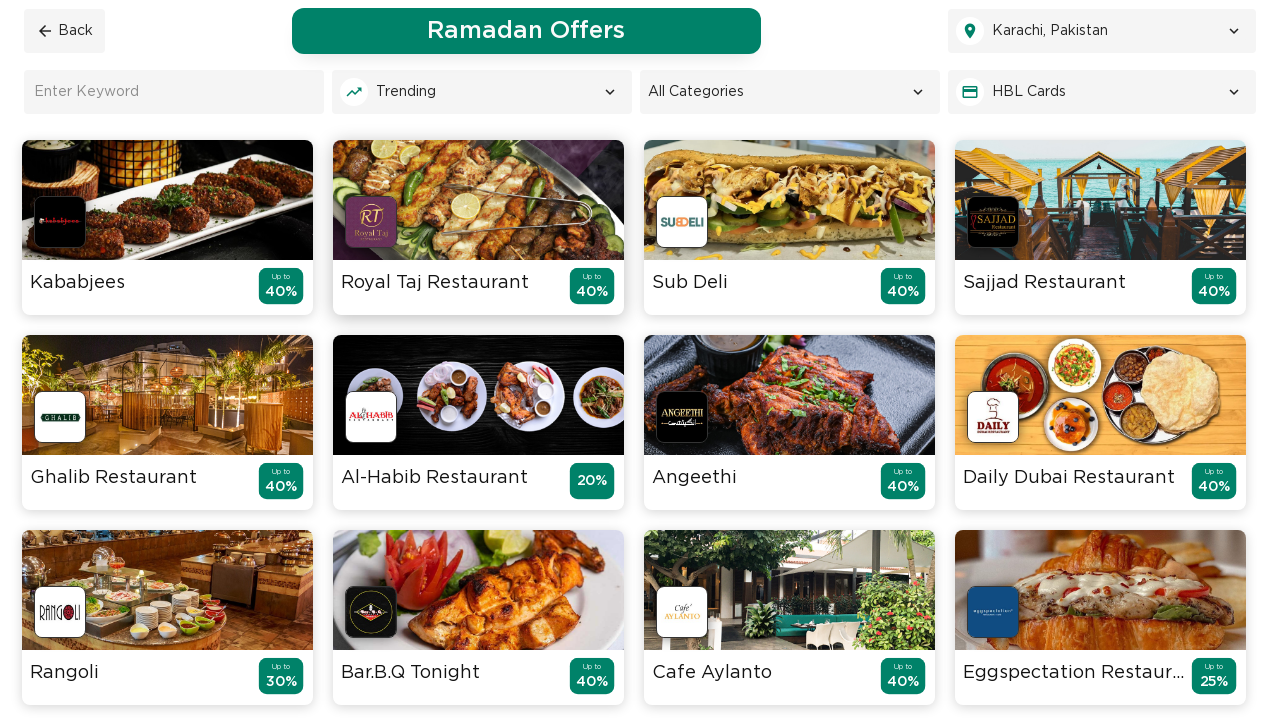

Clicked on deal block #3 at (790, 228) on div.Styled__CardHolder-ii87o4-1 >> nth=2
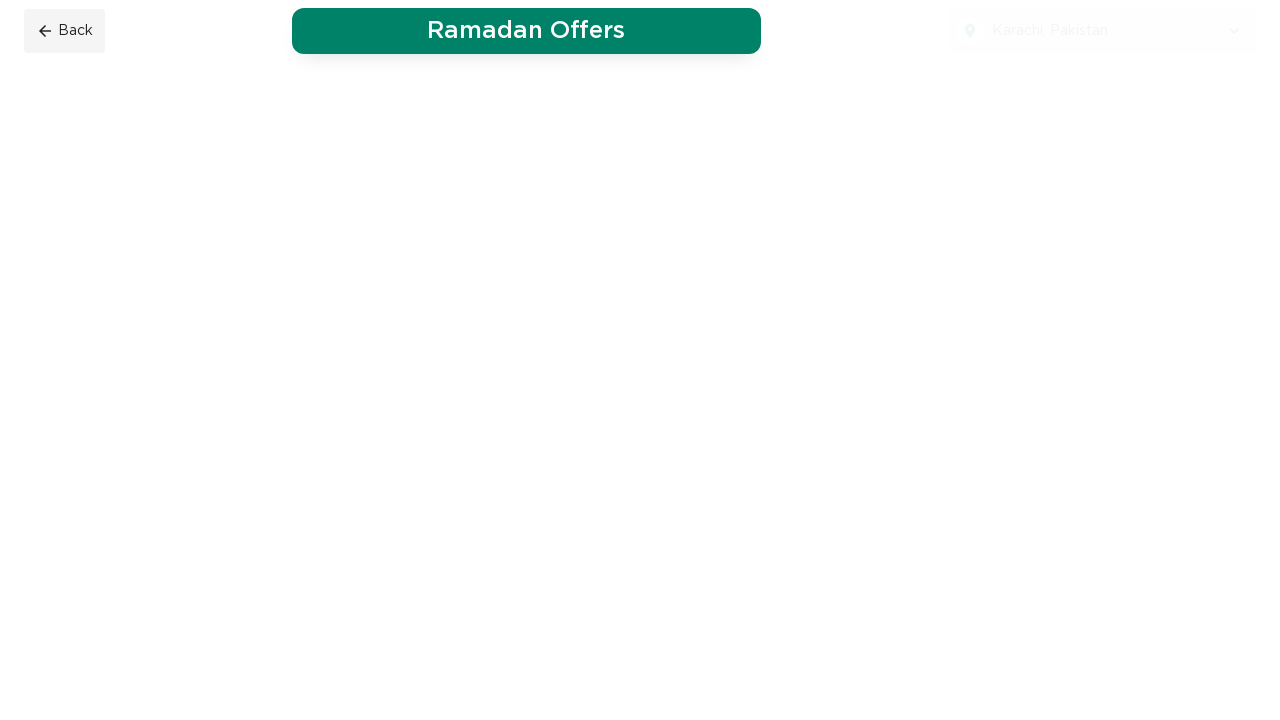

Waited for deal details page to load (5 seconds timeout)
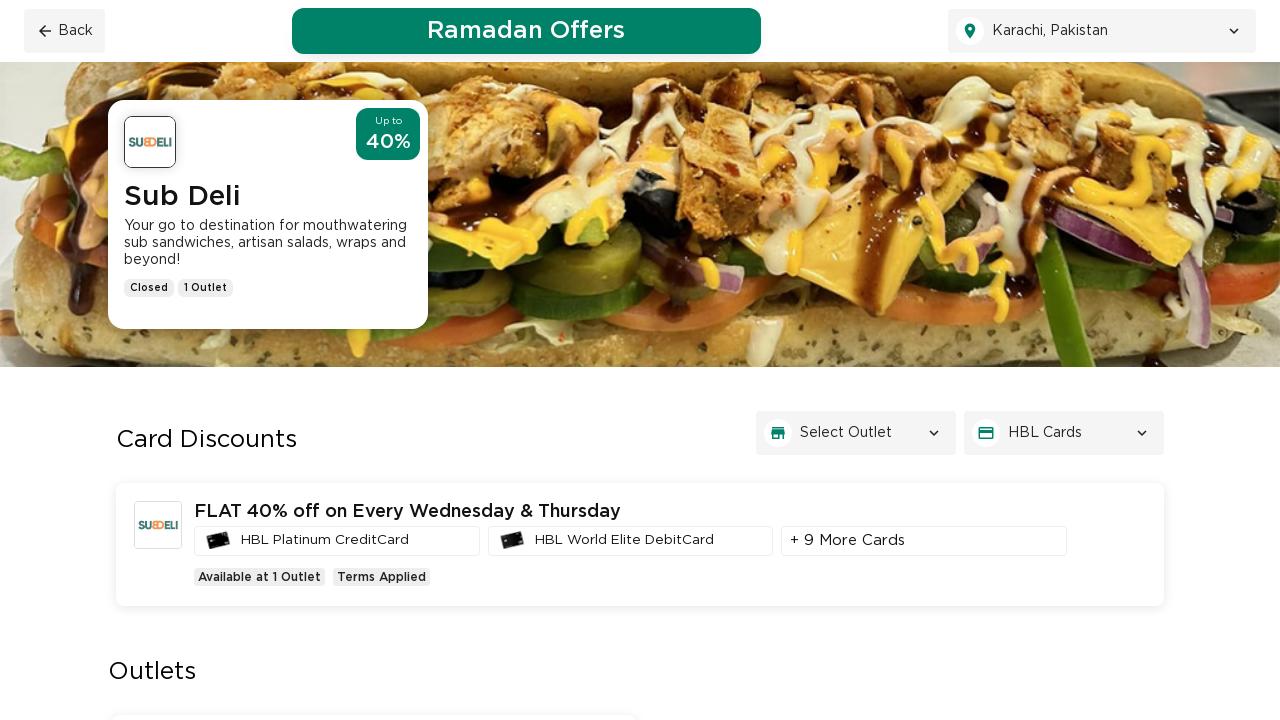

Deal title element loaded successfully
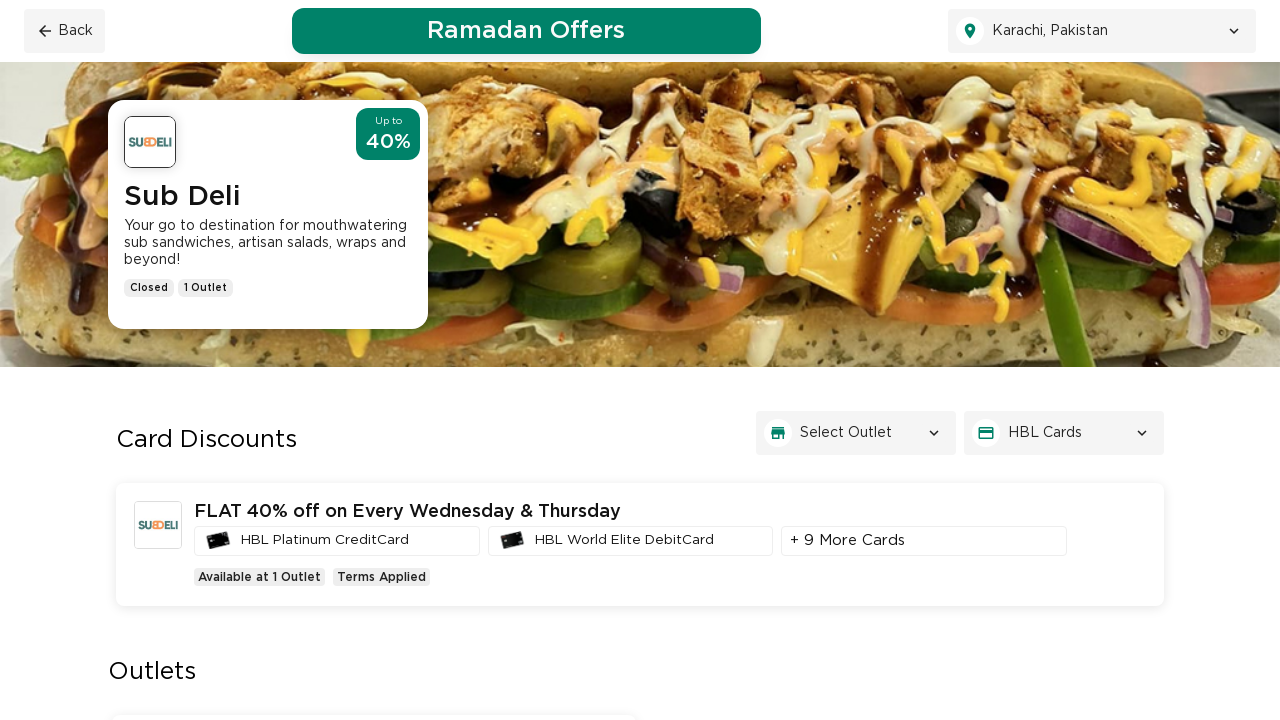

Deal discount information elements loaded successfully
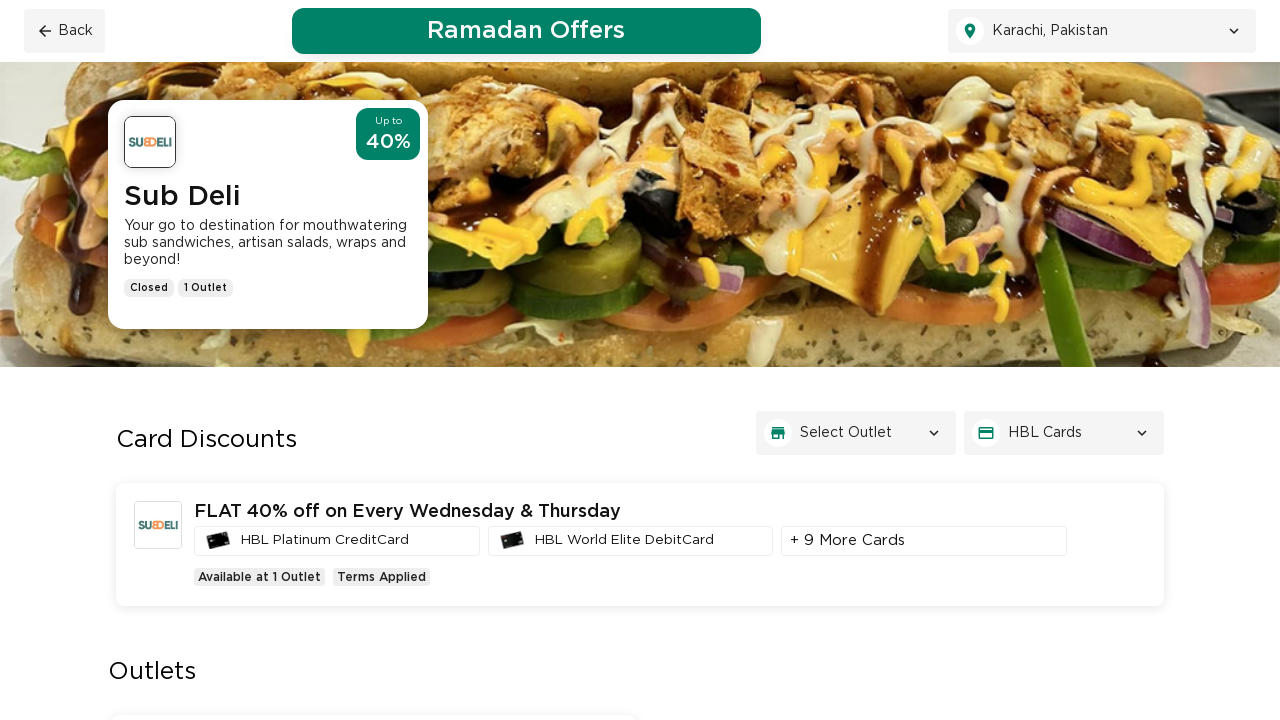

Navigated back to main deals page from deal #3 details
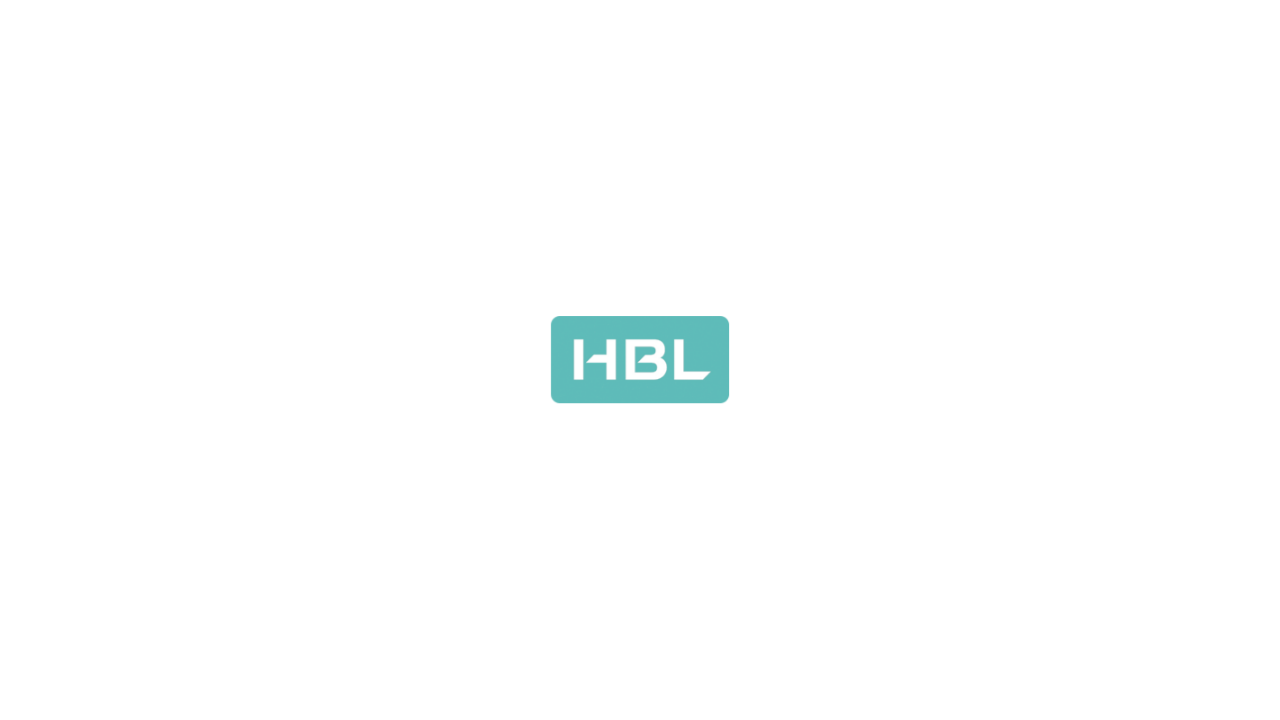

Waited for main page to reload (5 seconds timeout)
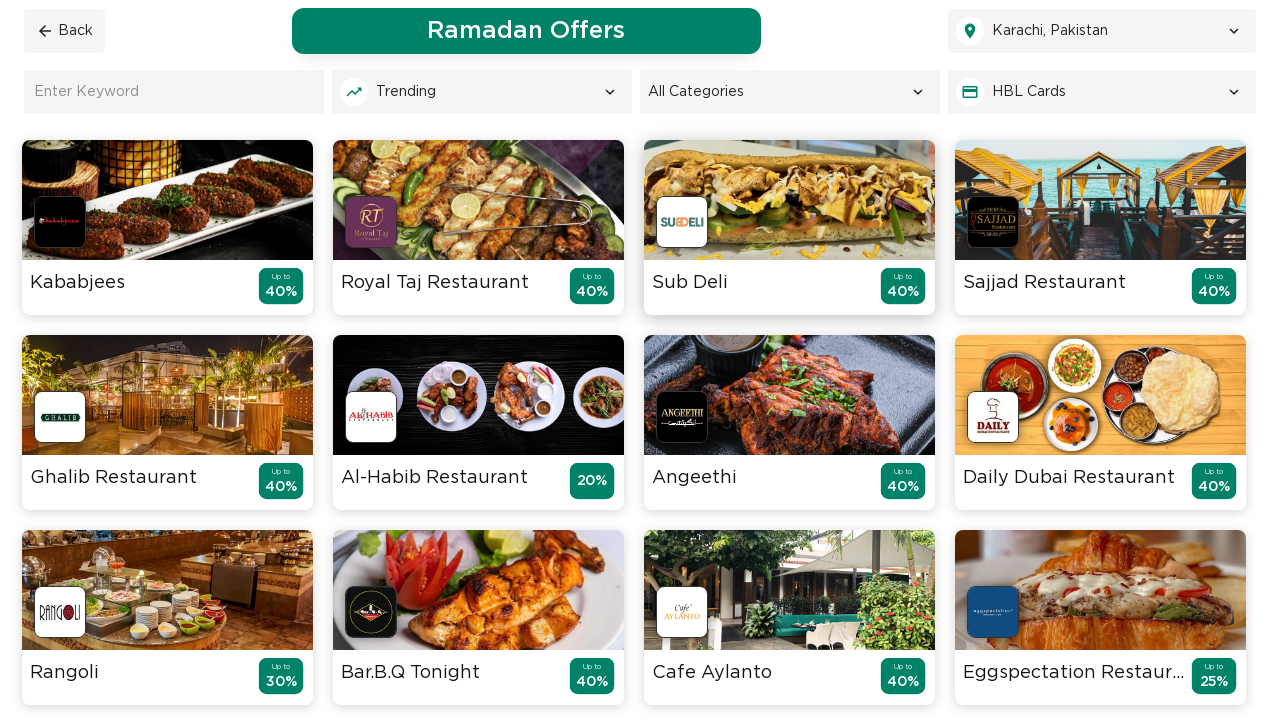

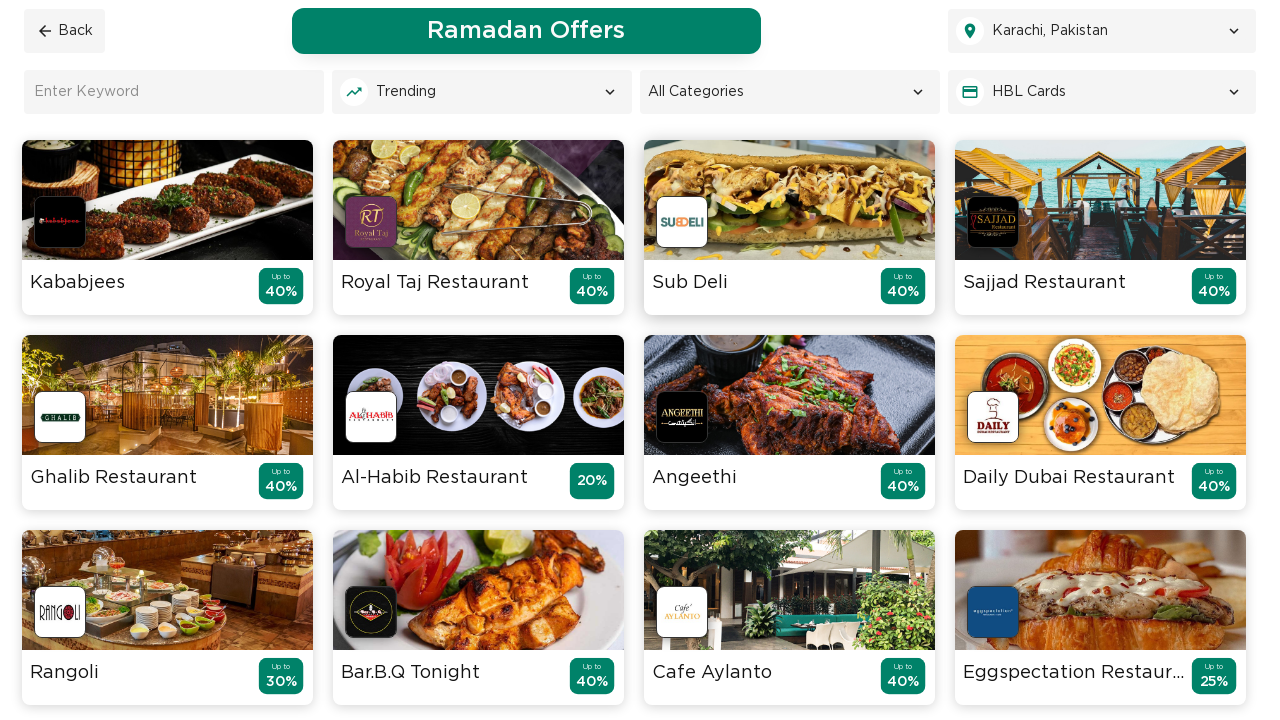